Automates a typing speed test by reading displayed text spans and typing them into the input field, simulating a user taking a typing practice test.

Starting URL: https://typingstudy.com/mn-mongolian-3/speedtest

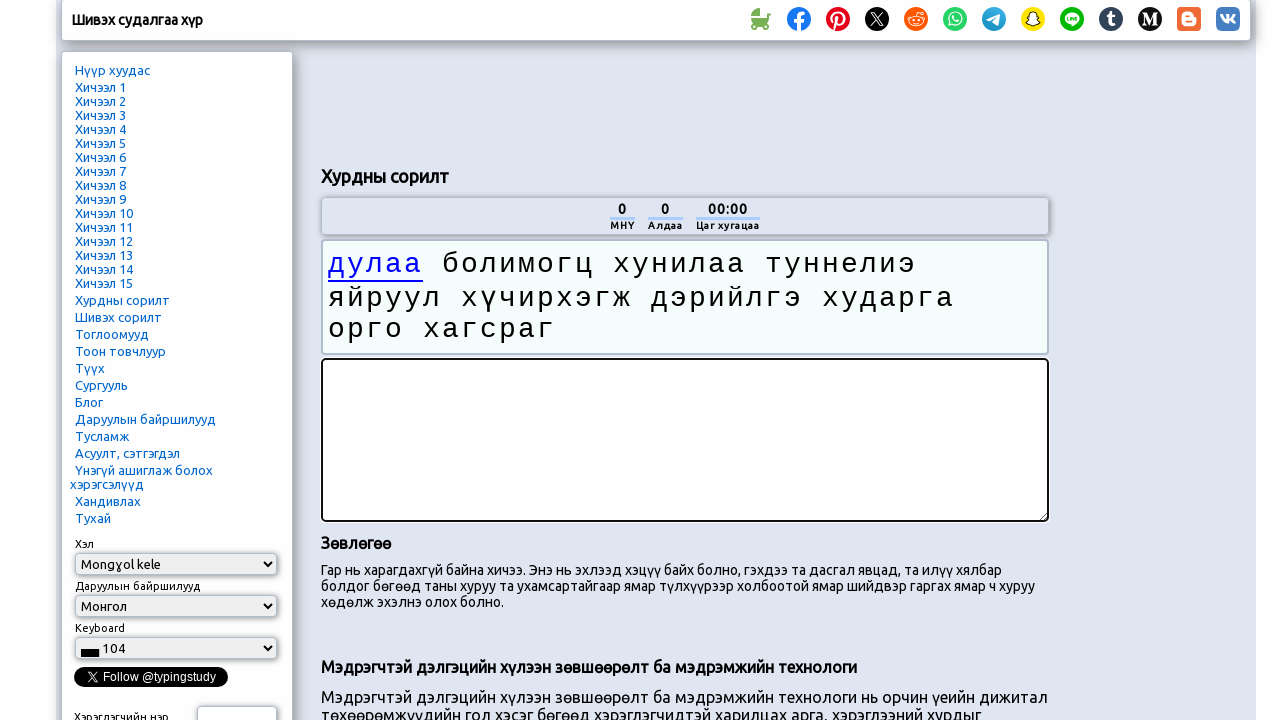

Waited for text container to load
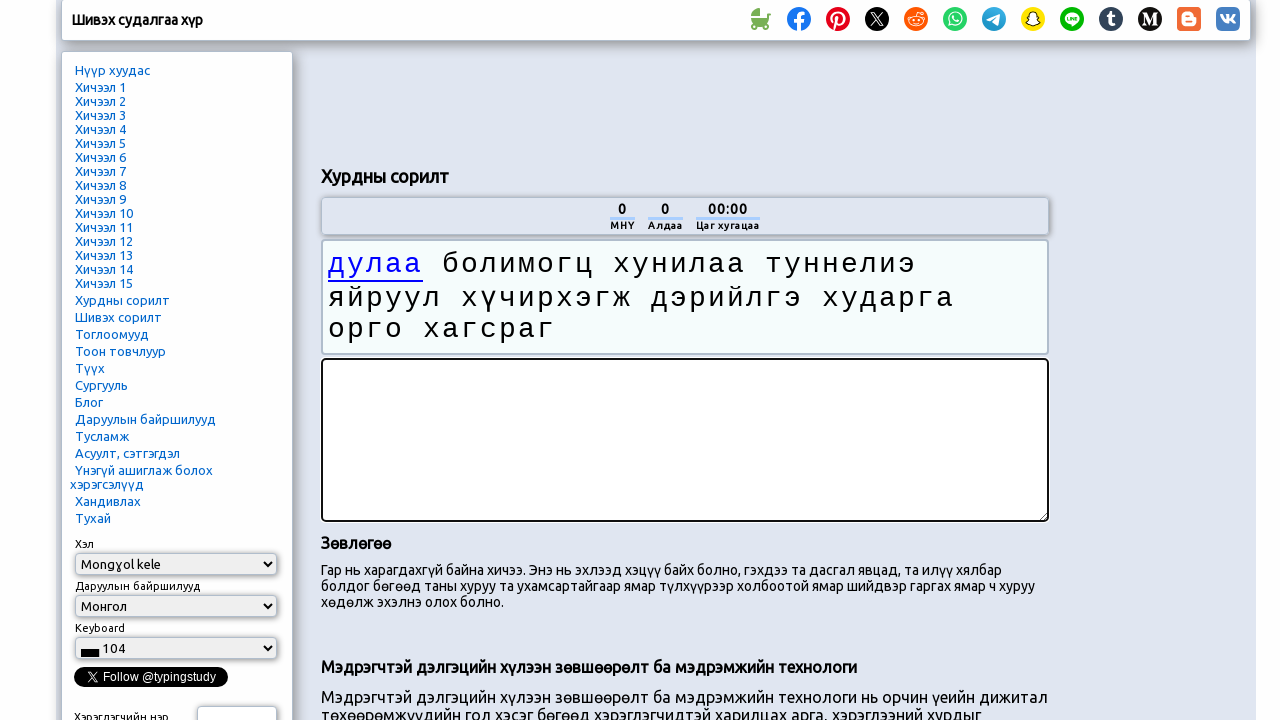

Waited for input field to load
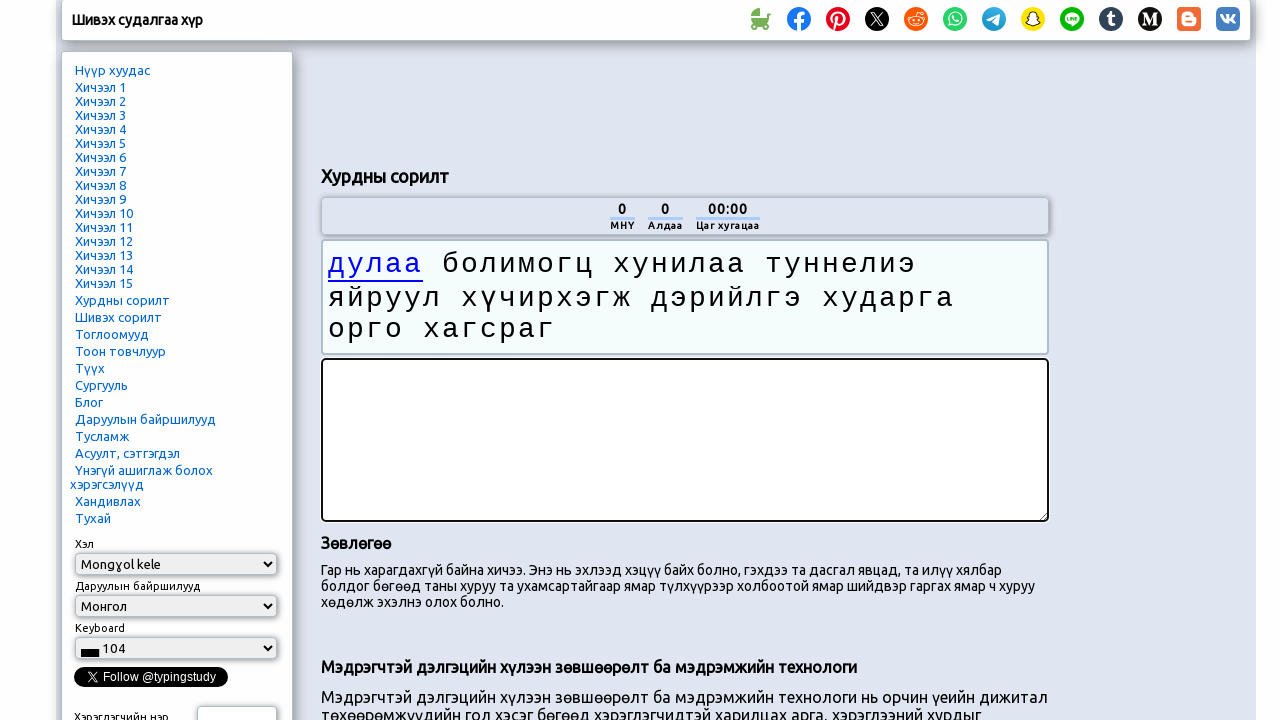

Located text span 1
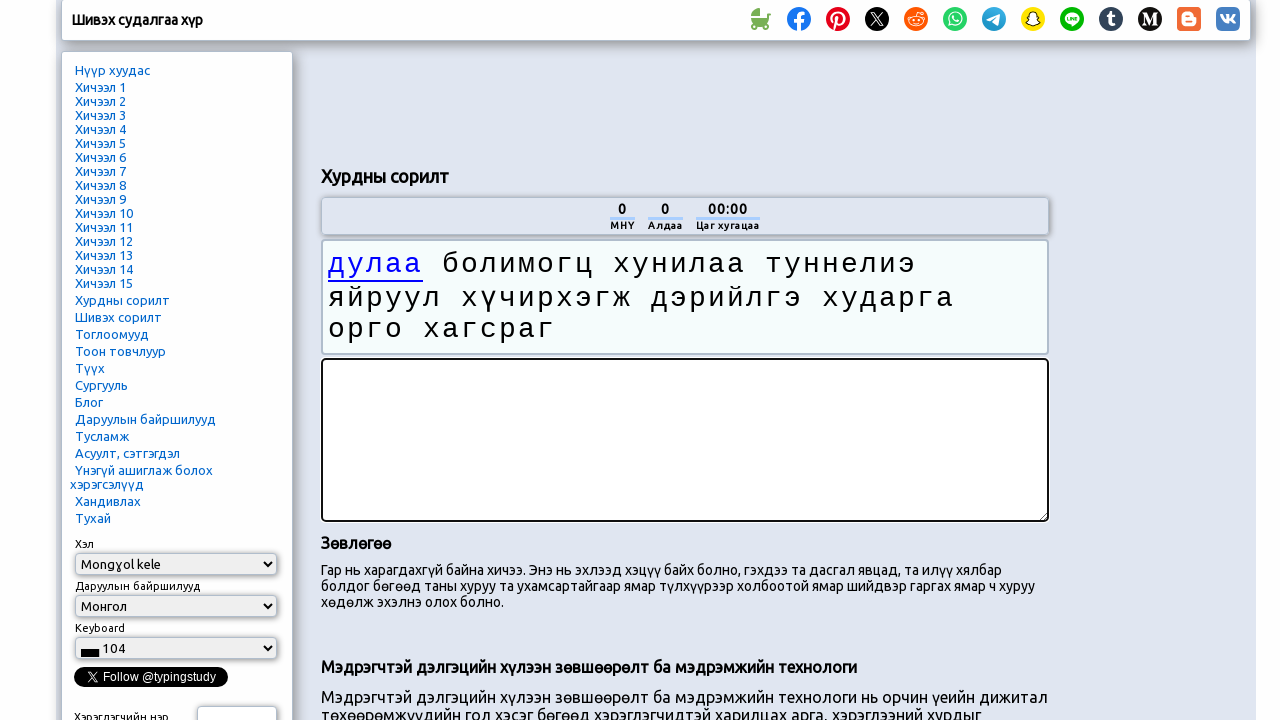

Extracted text from span 1: 'дулаа'
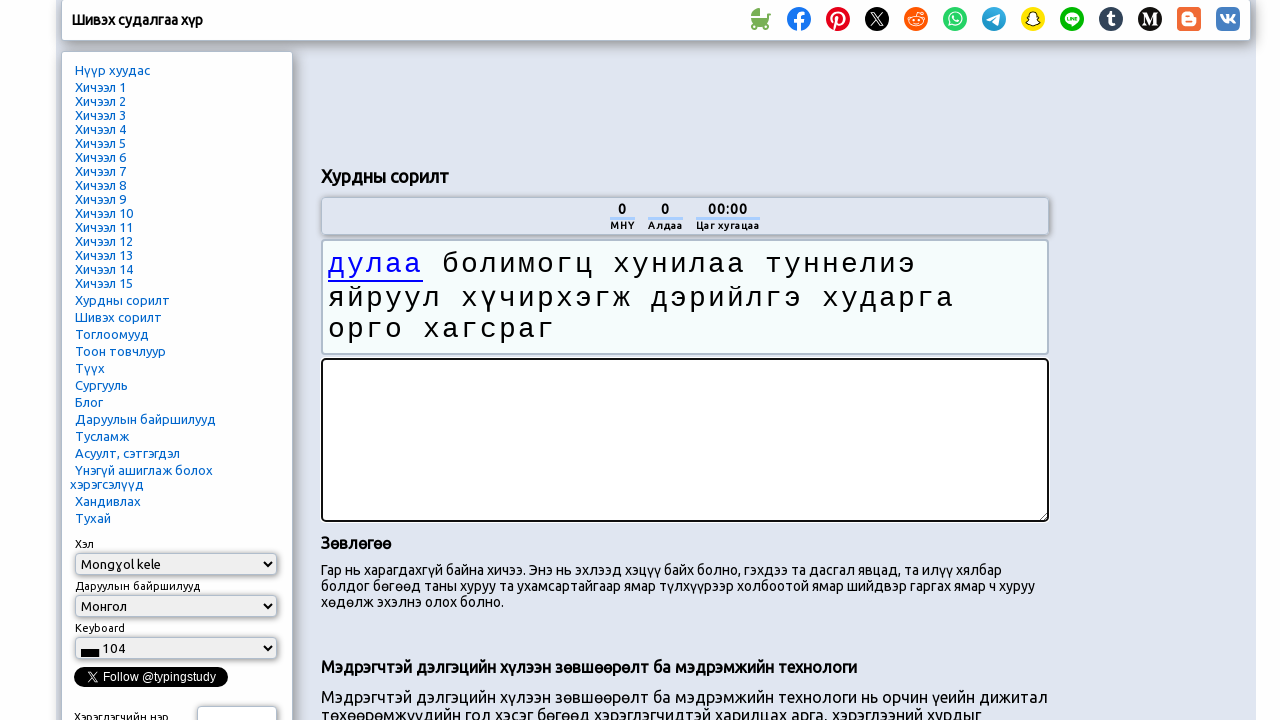

Located input field for word 1
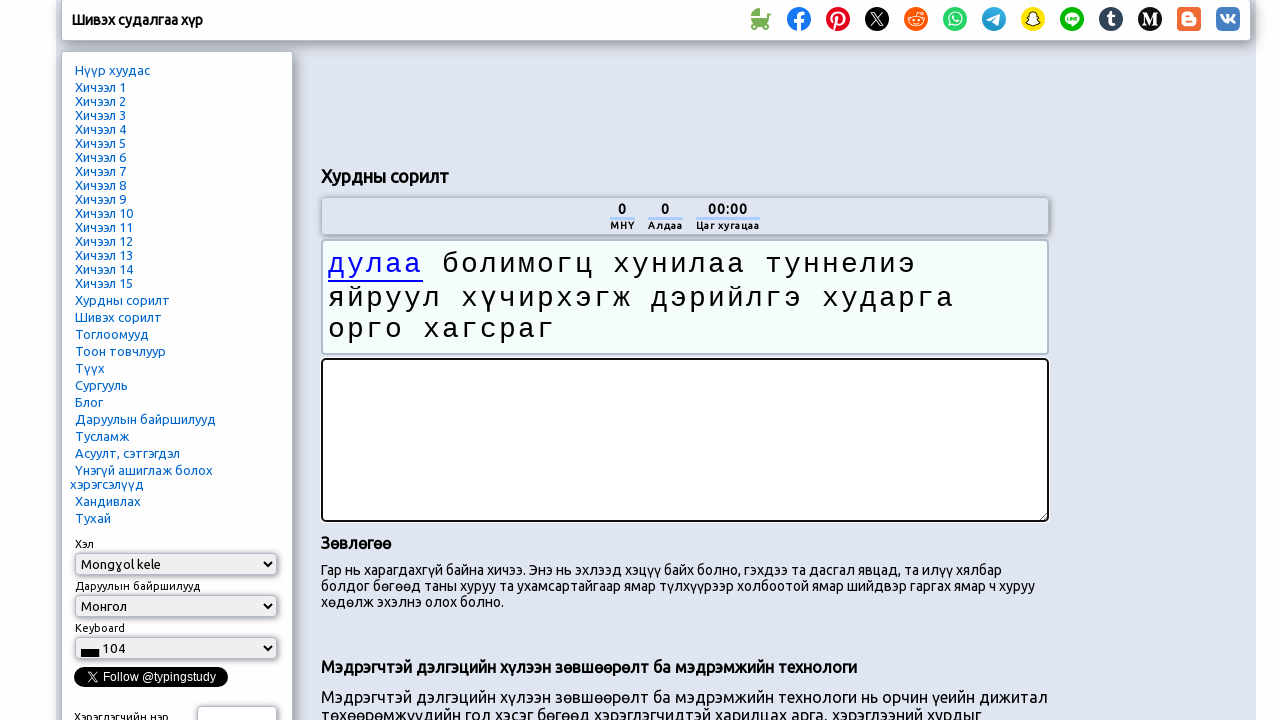

Cleared input field before typing word 1
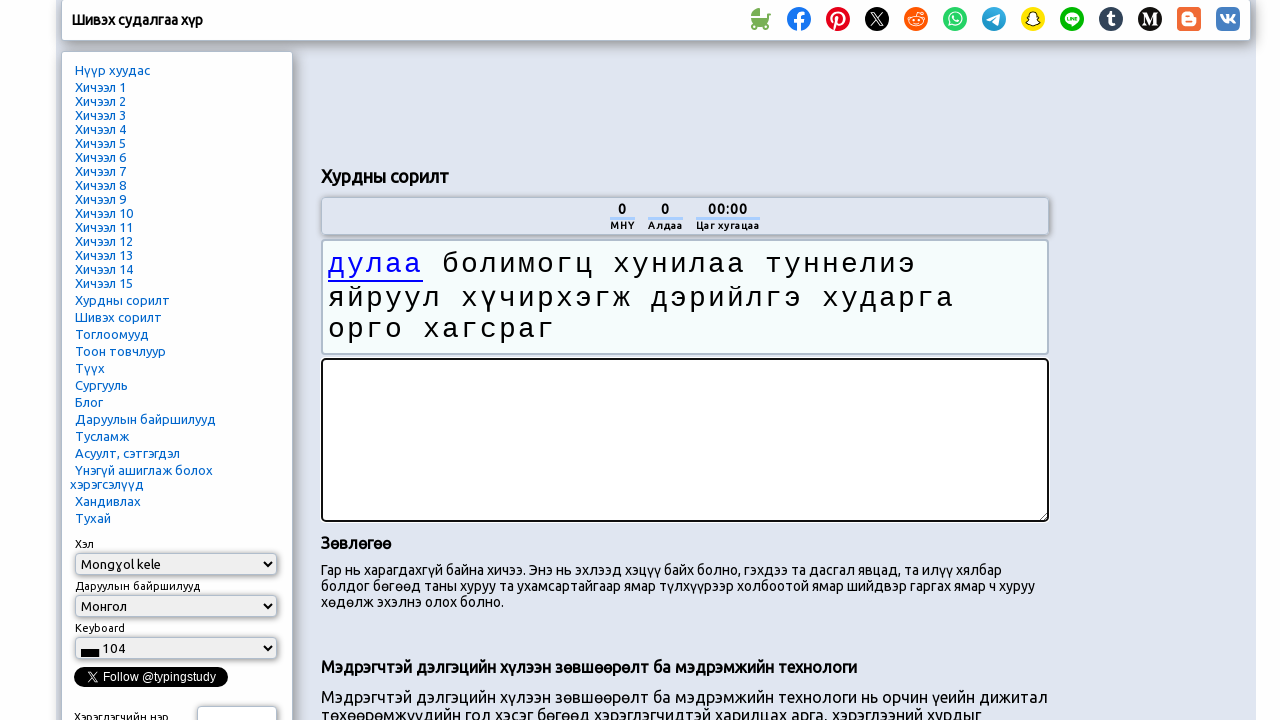

Typed word 1: 'дулаа ' into input field
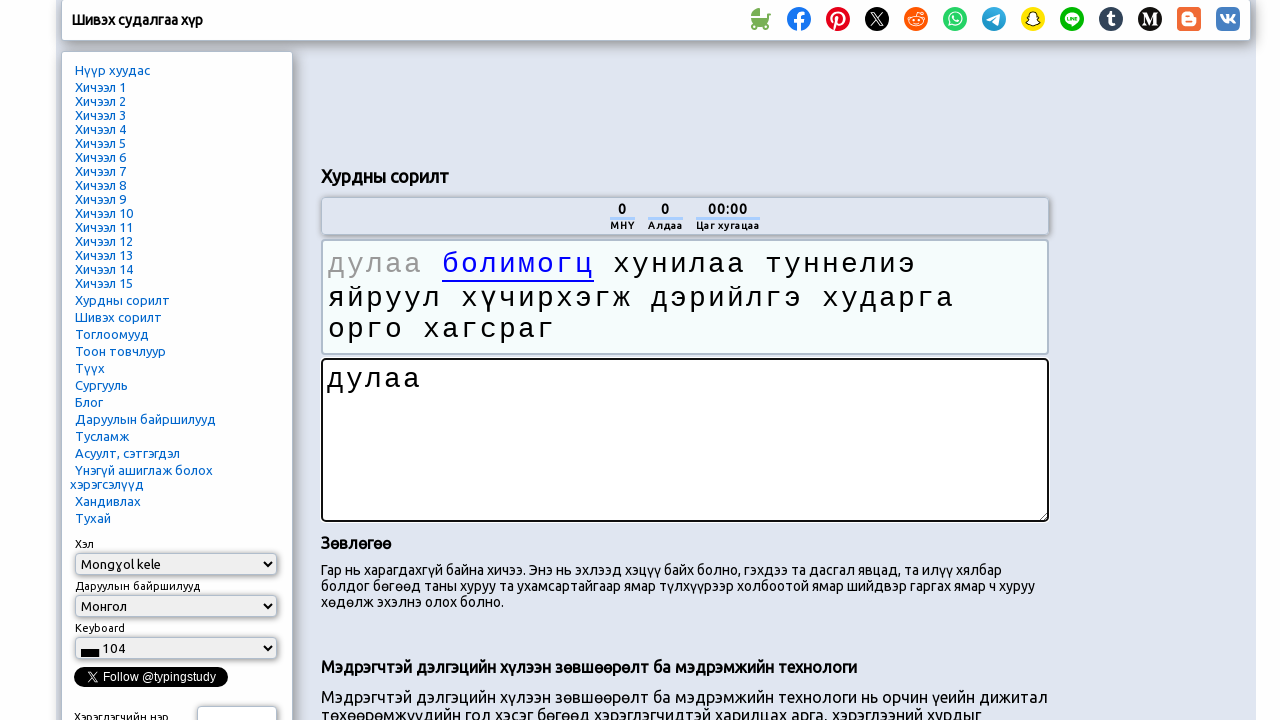

Located text span 2
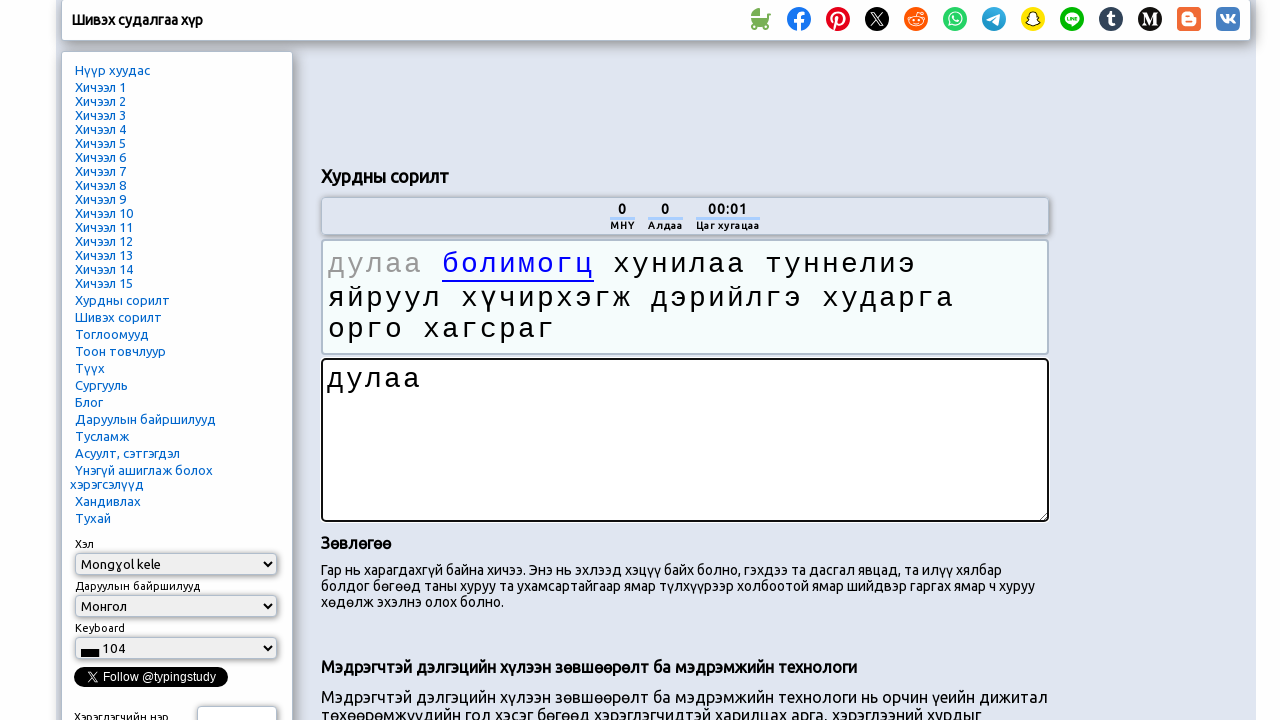

Extracted text from span 2: 'болимогц'
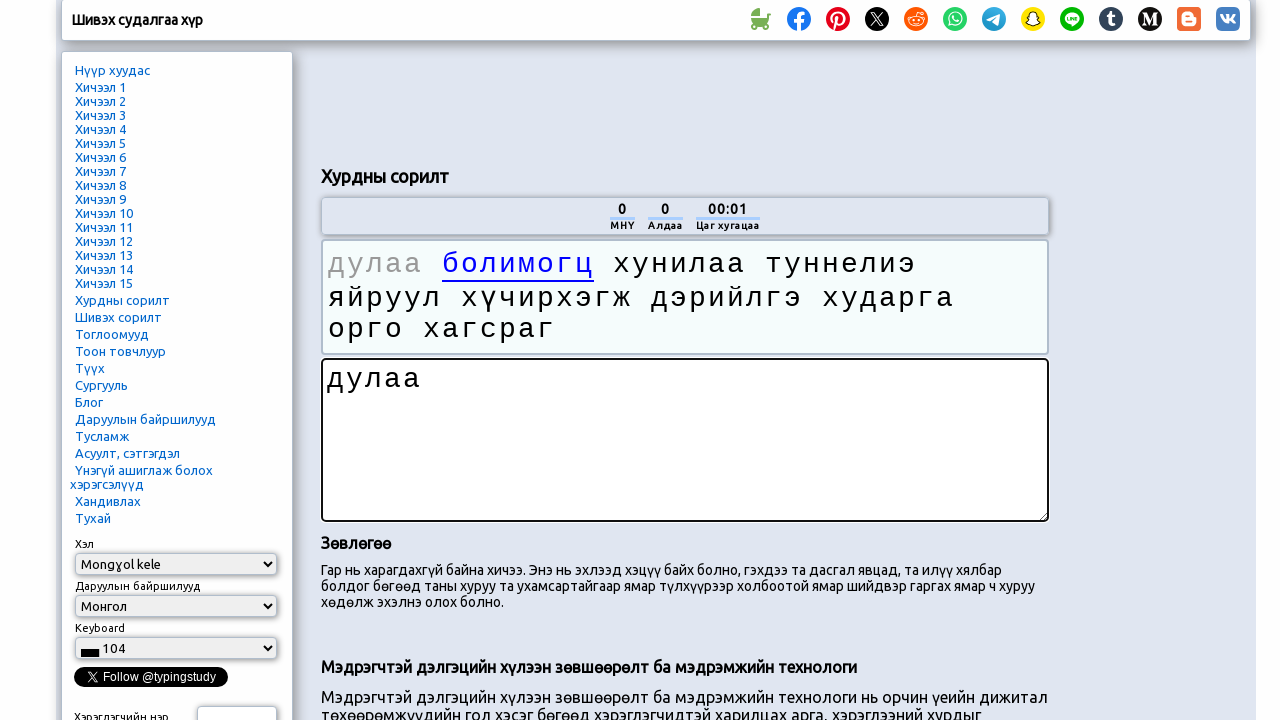

Located input field for word 2
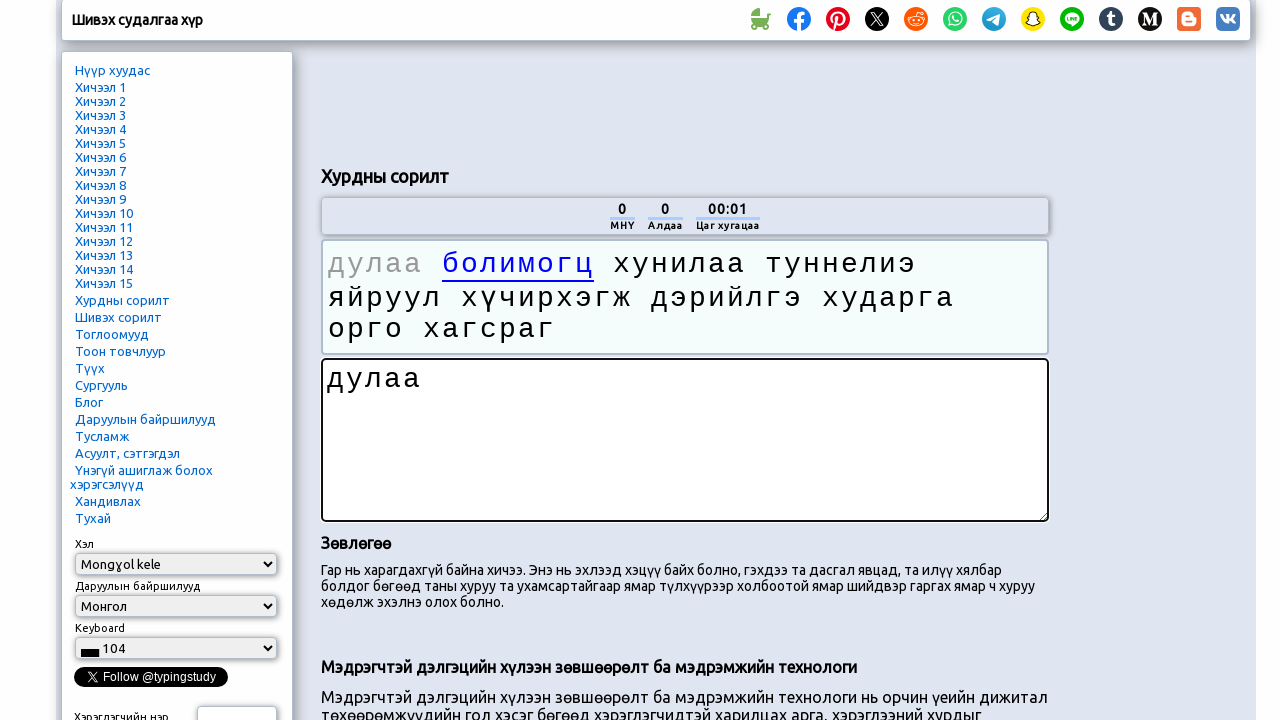

Cleared input field before typing word 2
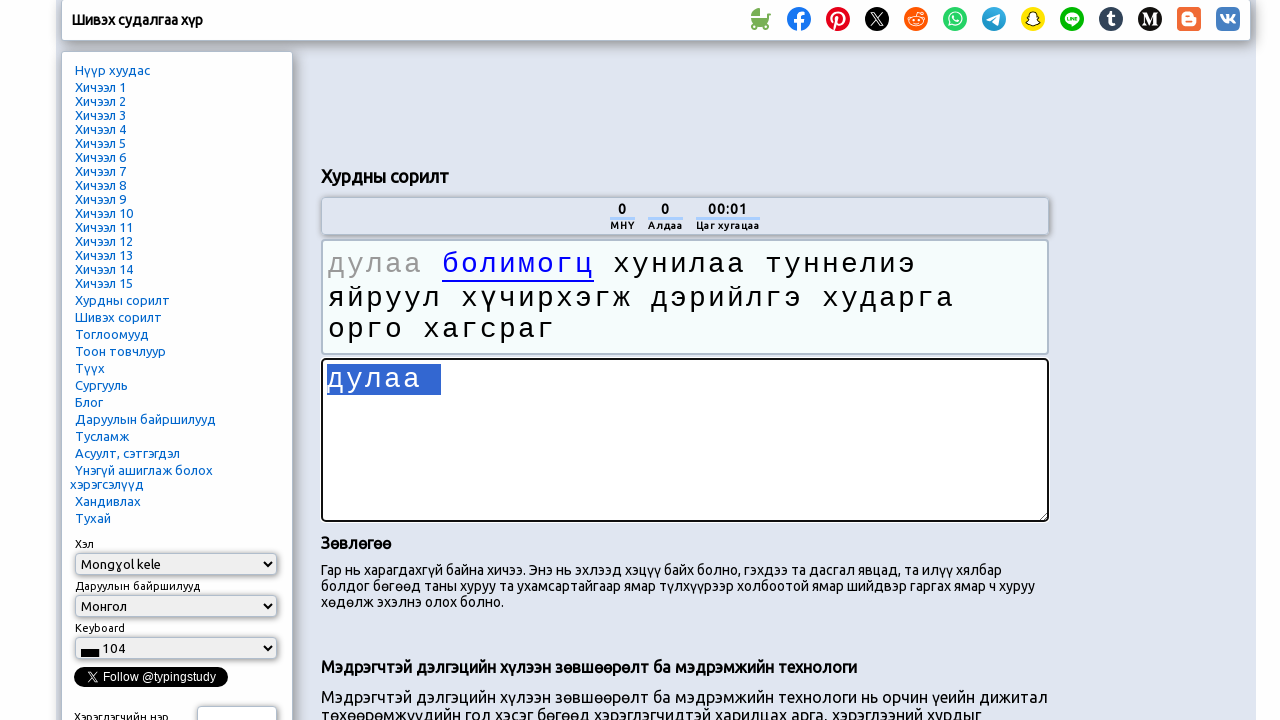

Typed word 2: 'болимогц ' into input field
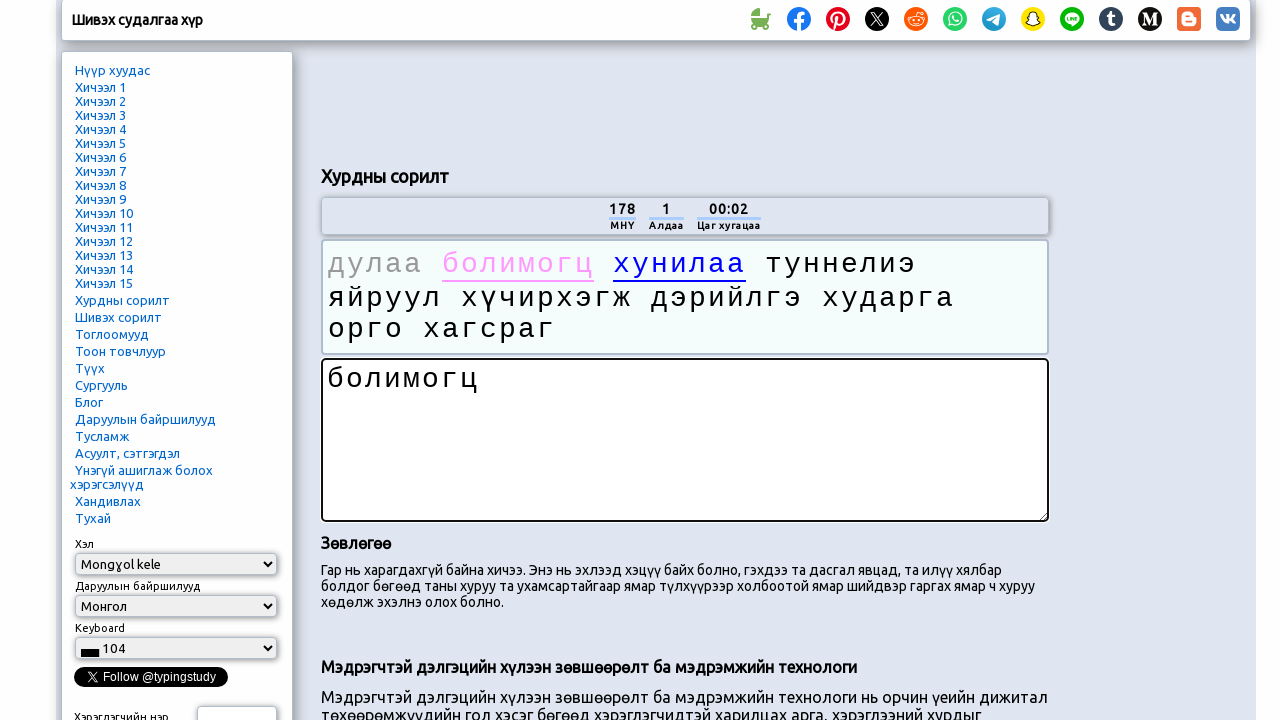

Located text span 3
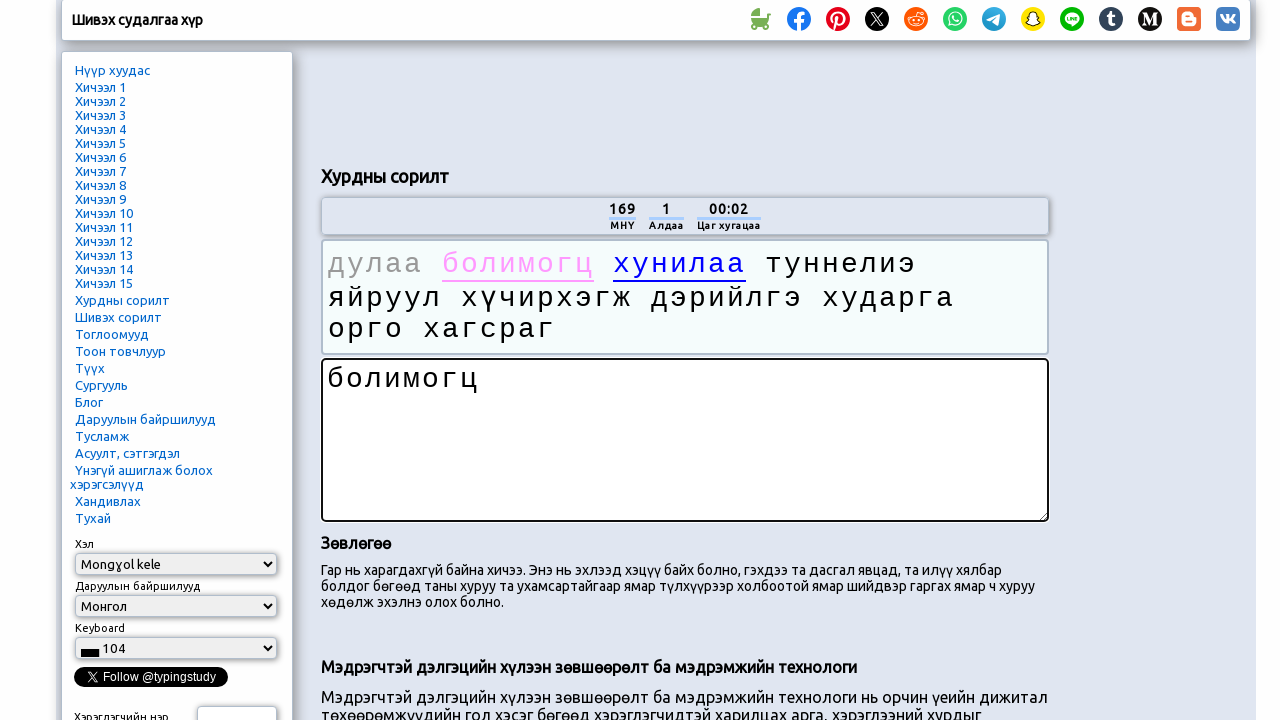

Extracted text from span 3: 'хунилаа'
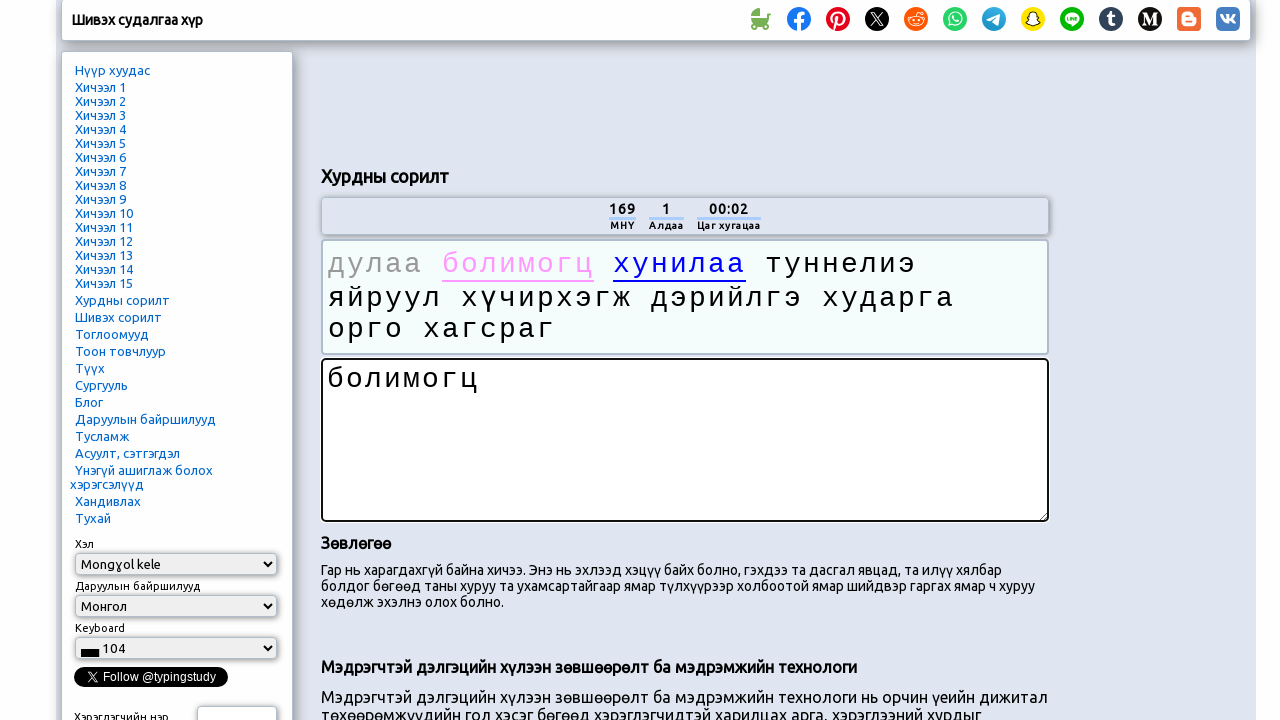

Located input field for word 3
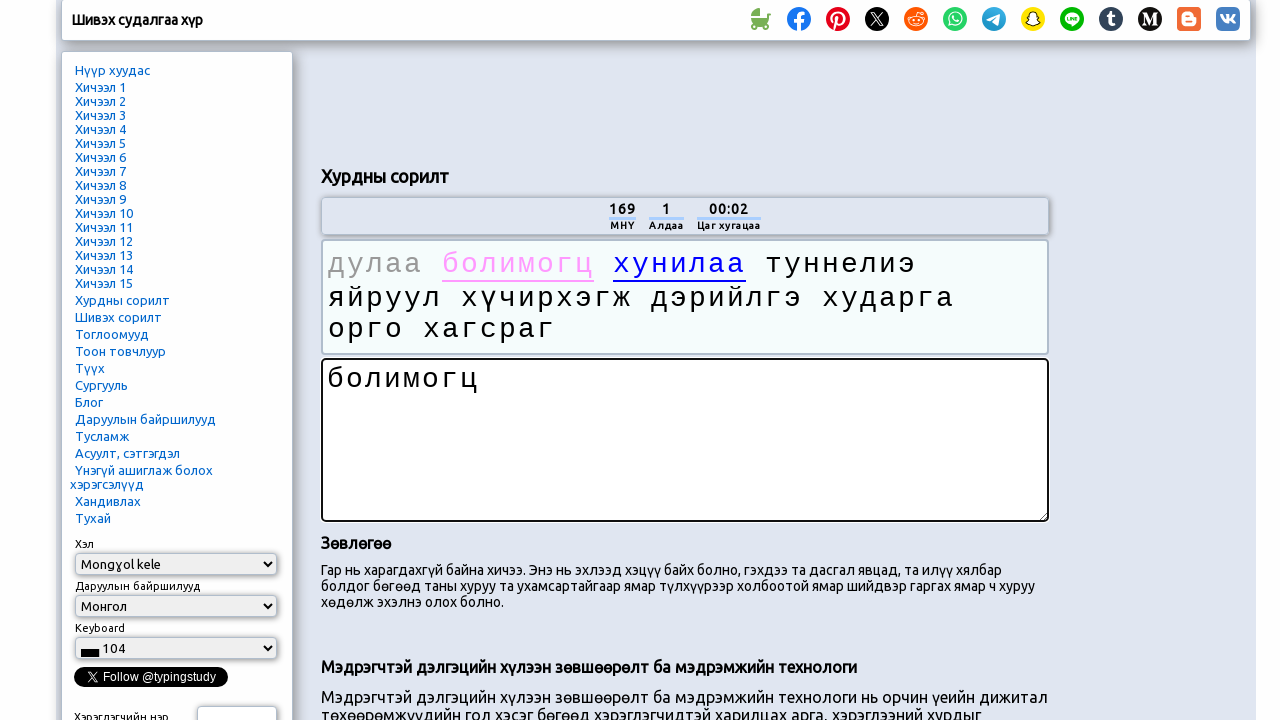

Cleared input field before typing word 3
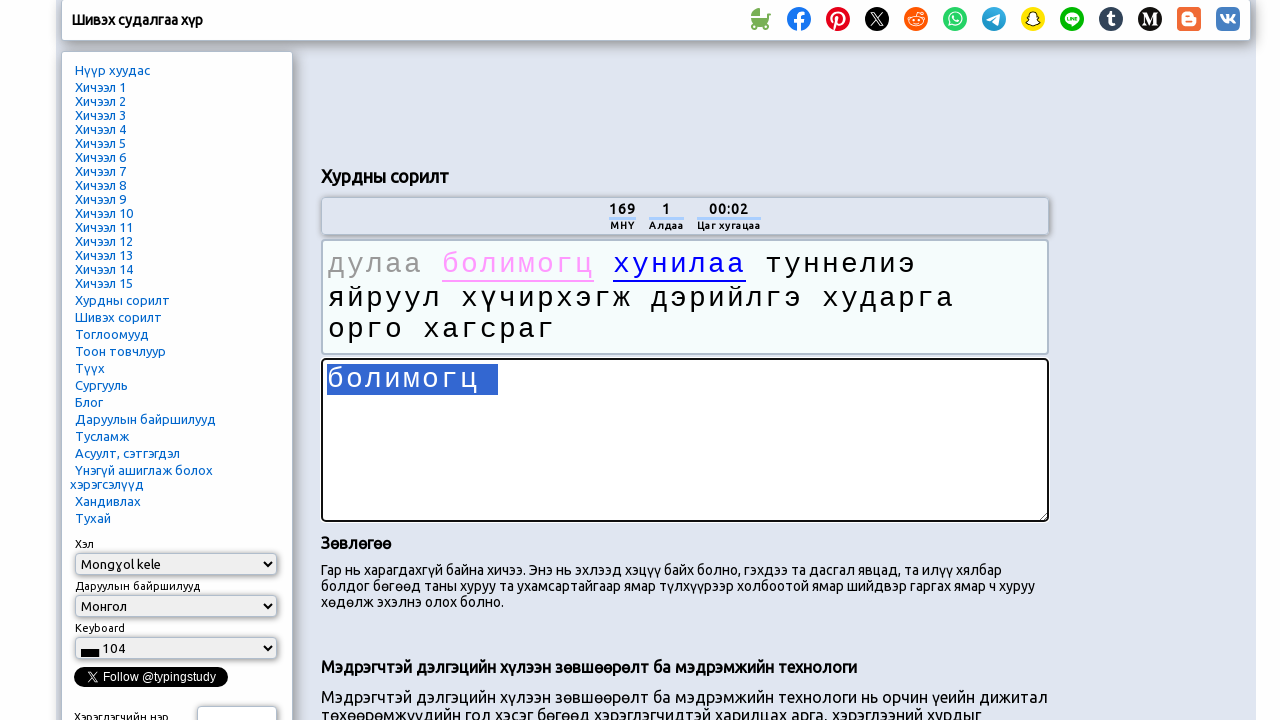

Typed word 3: 'хунилаа ' into input field
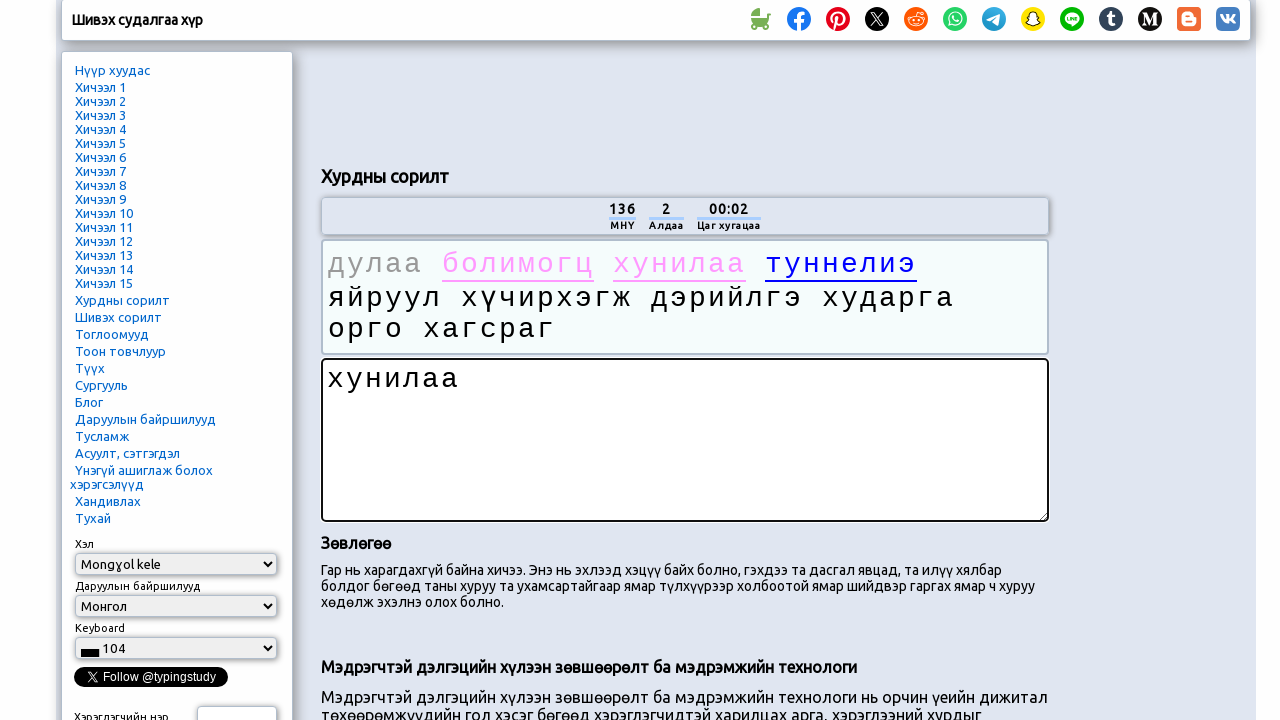

Located text span 4
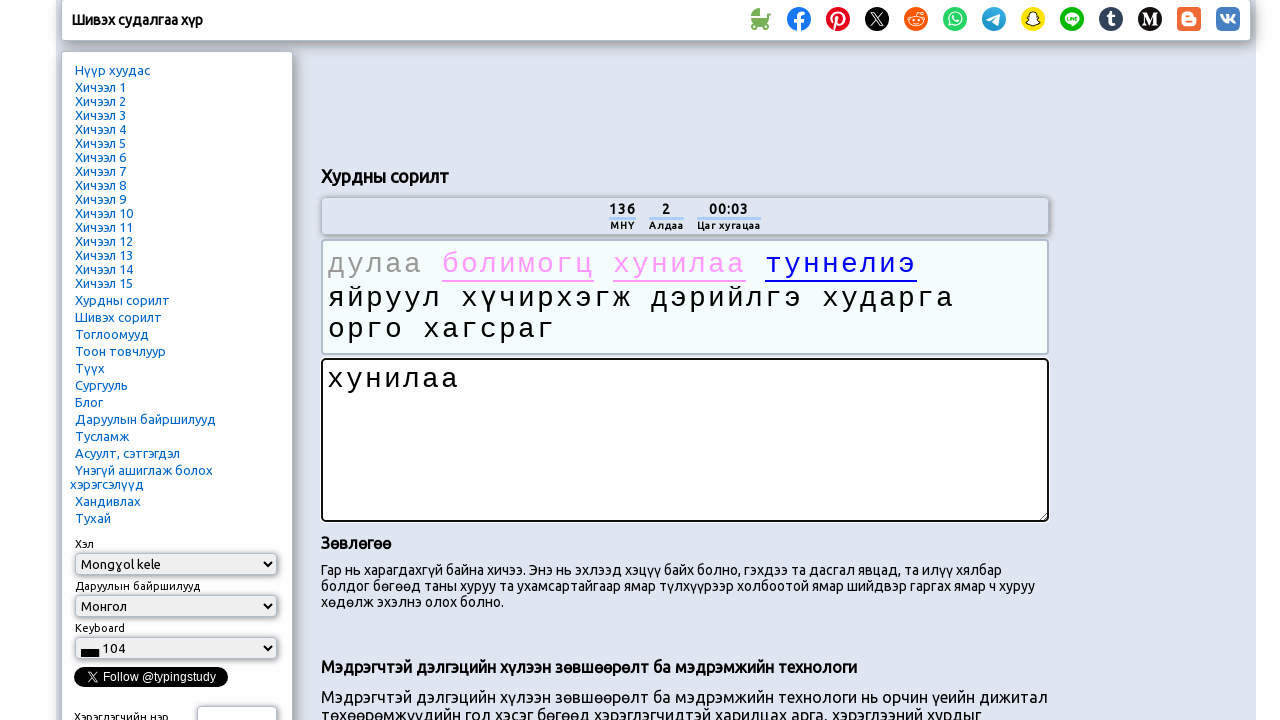

Extracted text from span 4: 'туннелиэ'
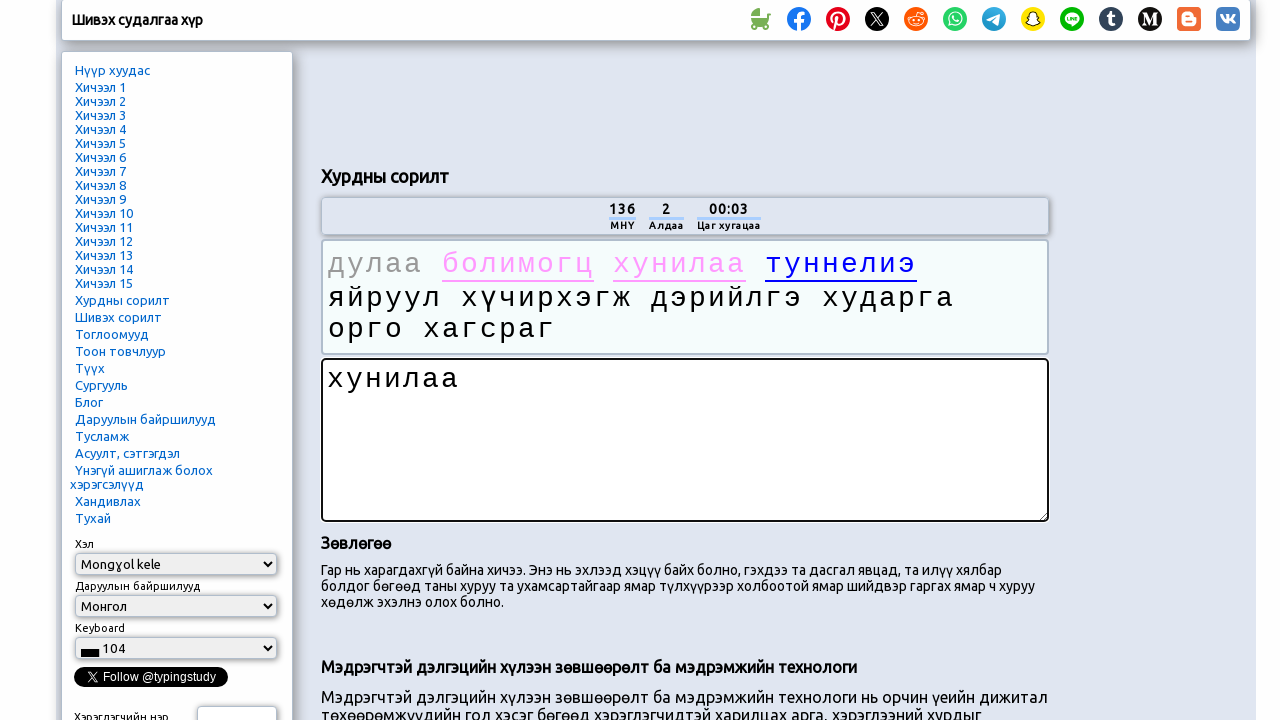

Located input field for word 4
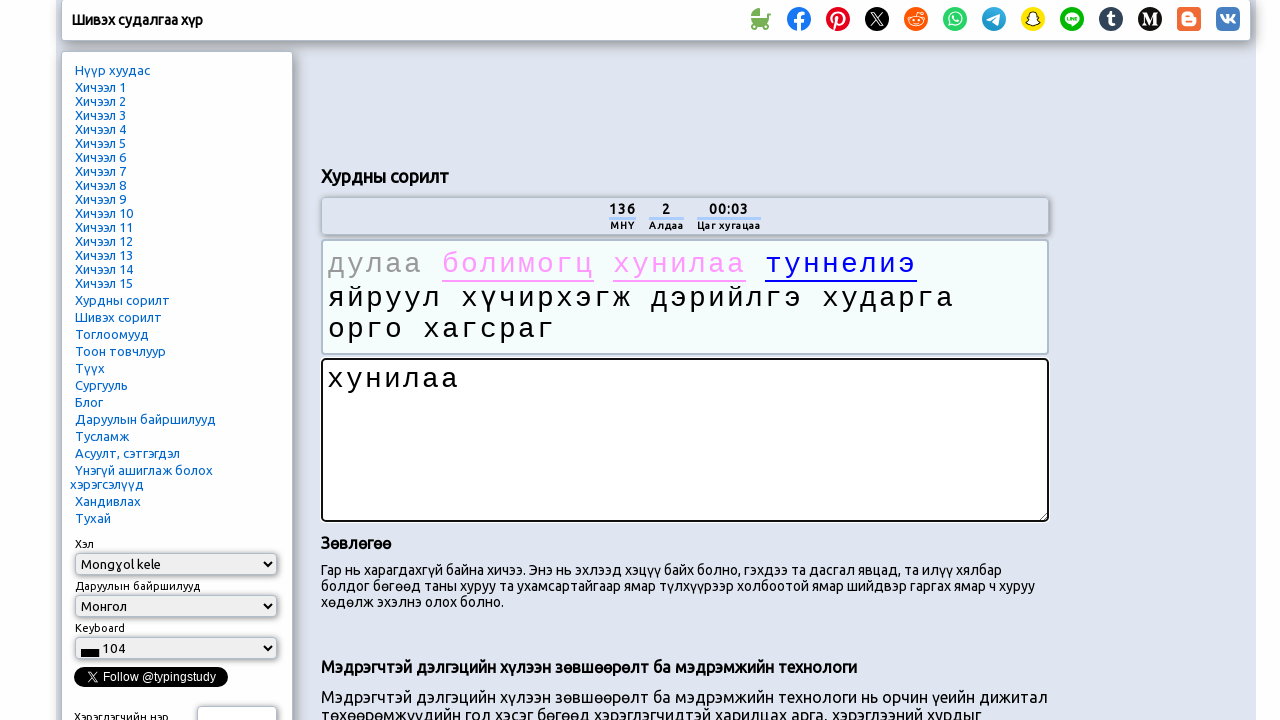

Cleared input field before typing word 4
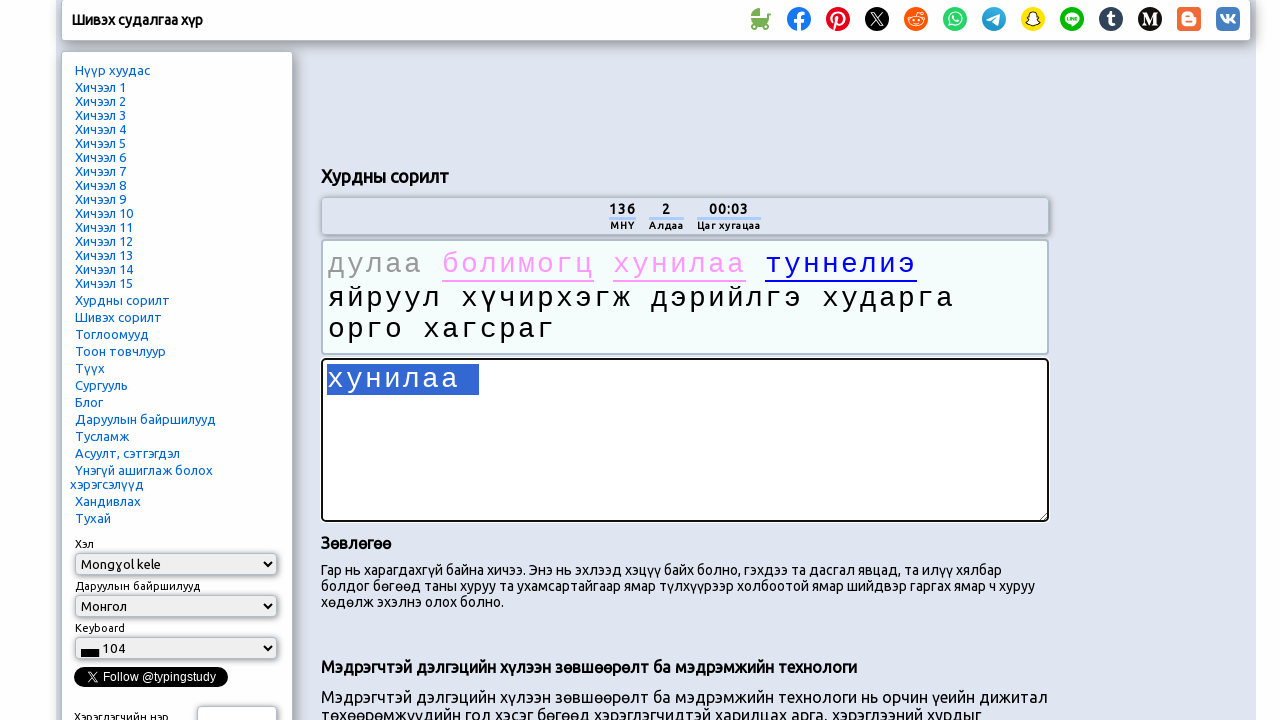

Typed word 4: 'туннелиэ ' into input field
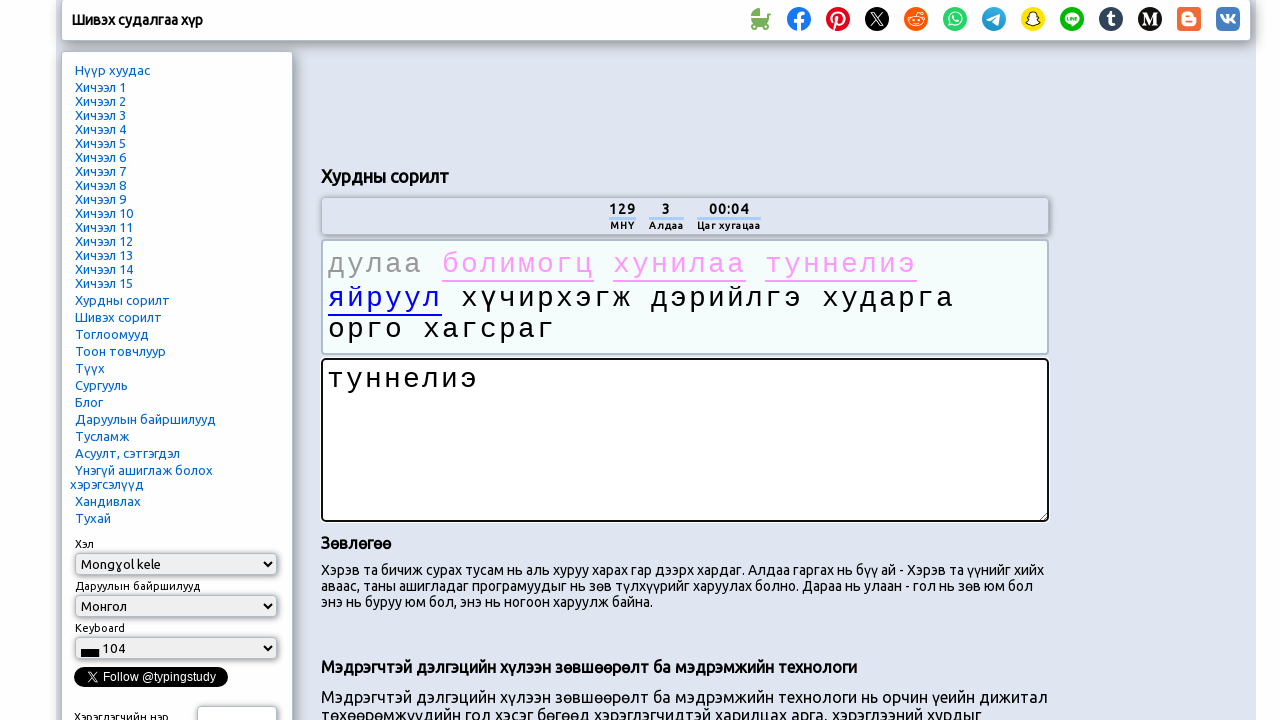

Located text span 5
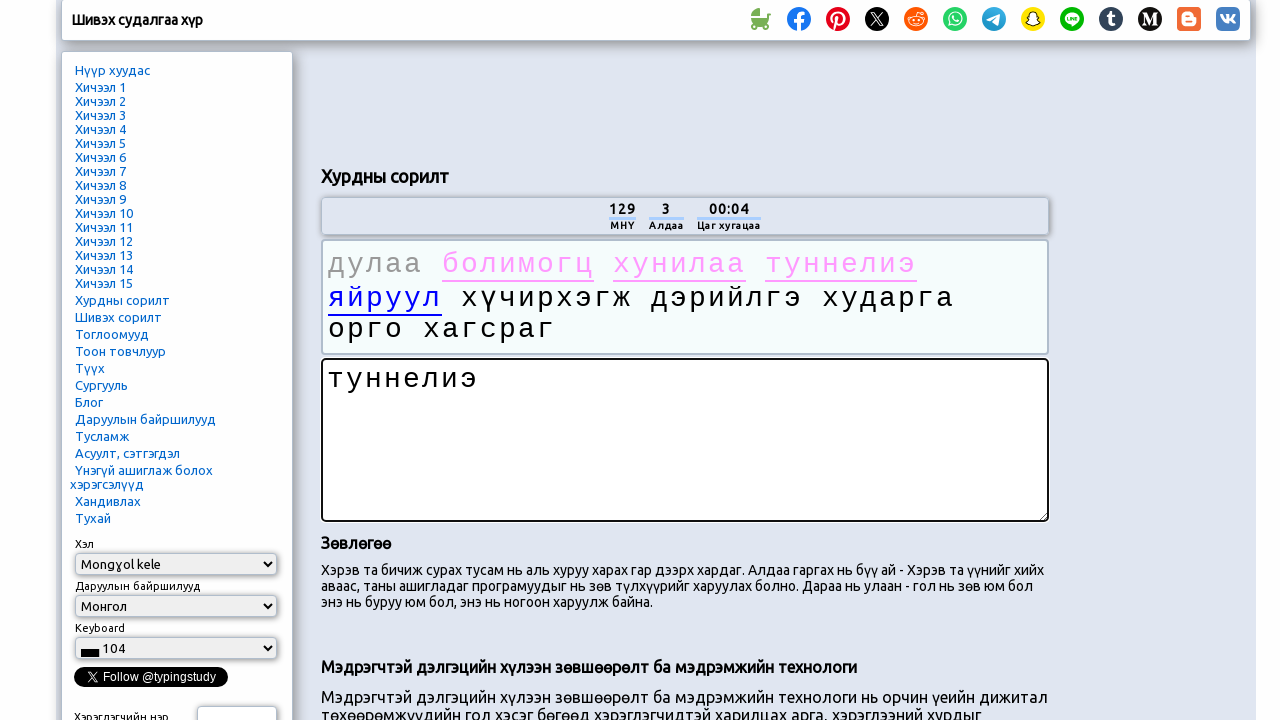

Extracted text from span 5: 'яйруул'
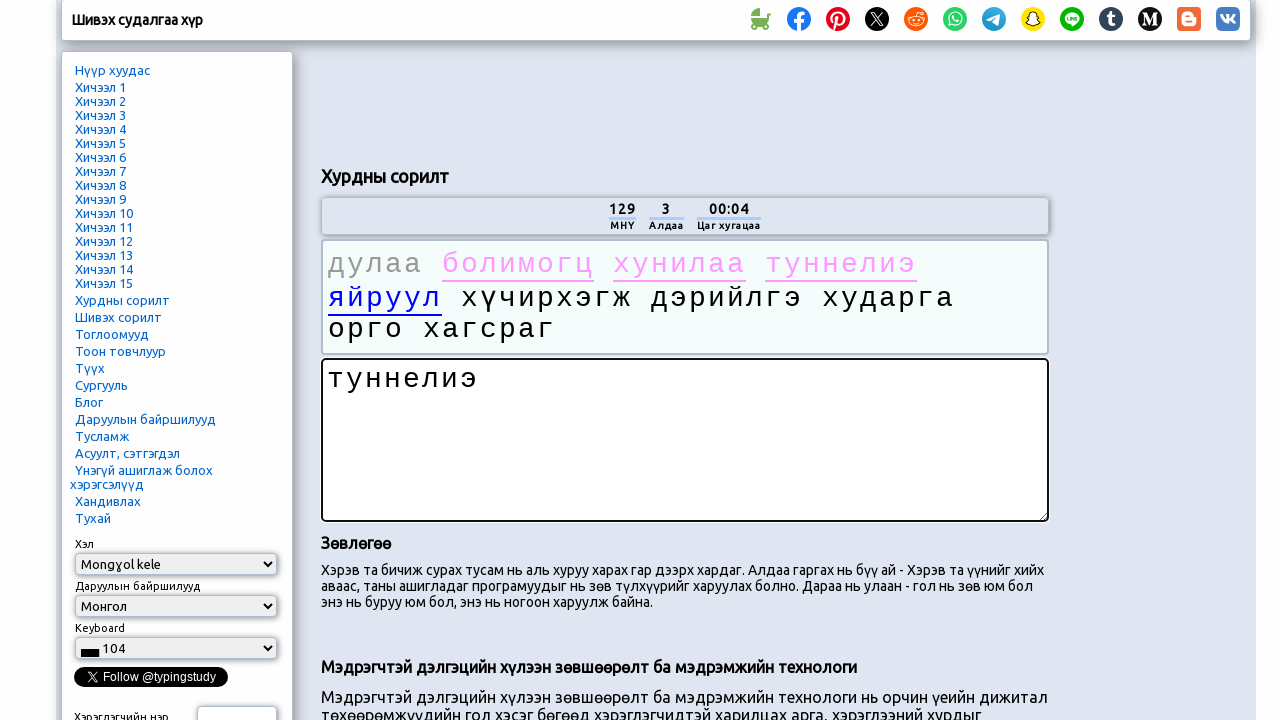

Located input field for word 5
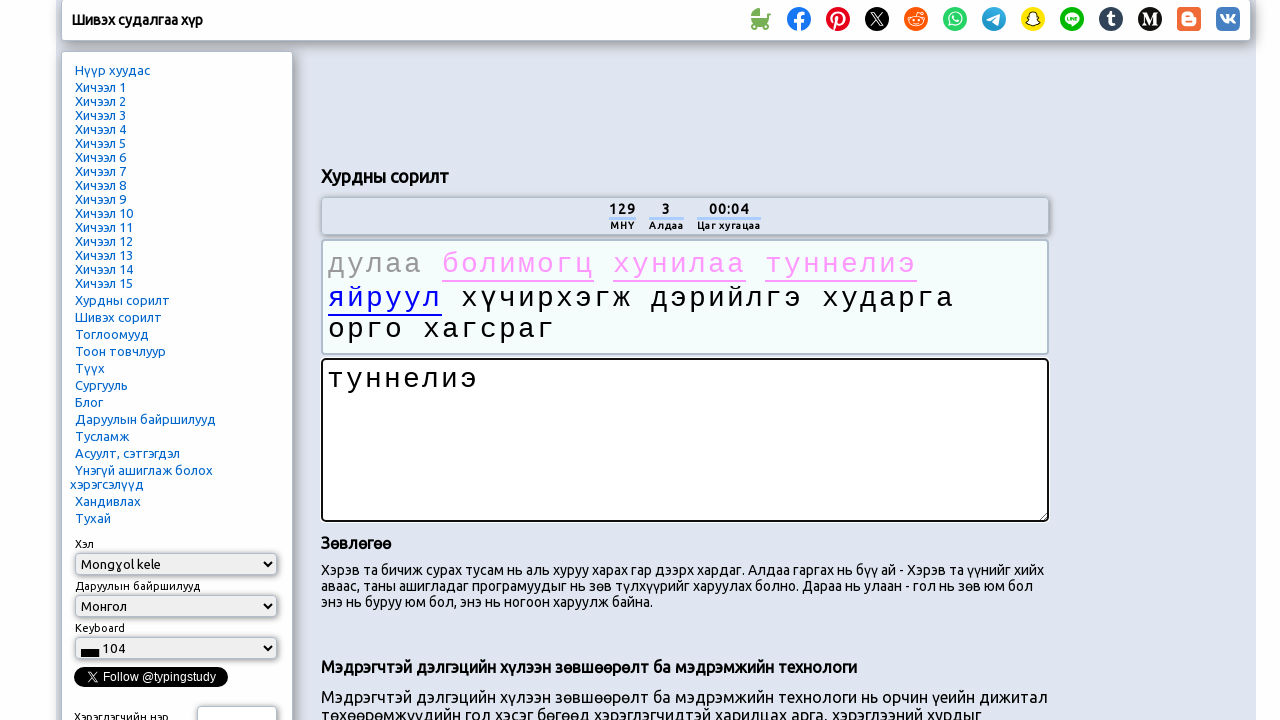

Cleared input field before typing word 5
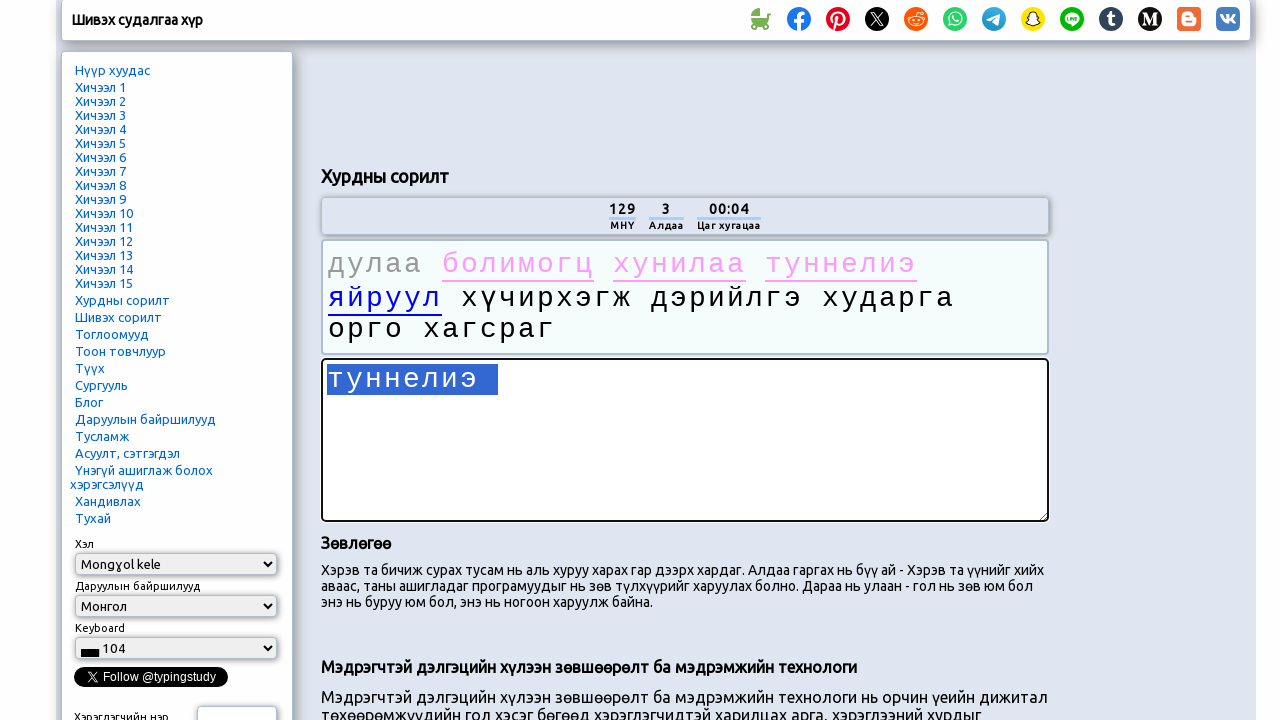

Typed word 5: 'яйруул ' into input field
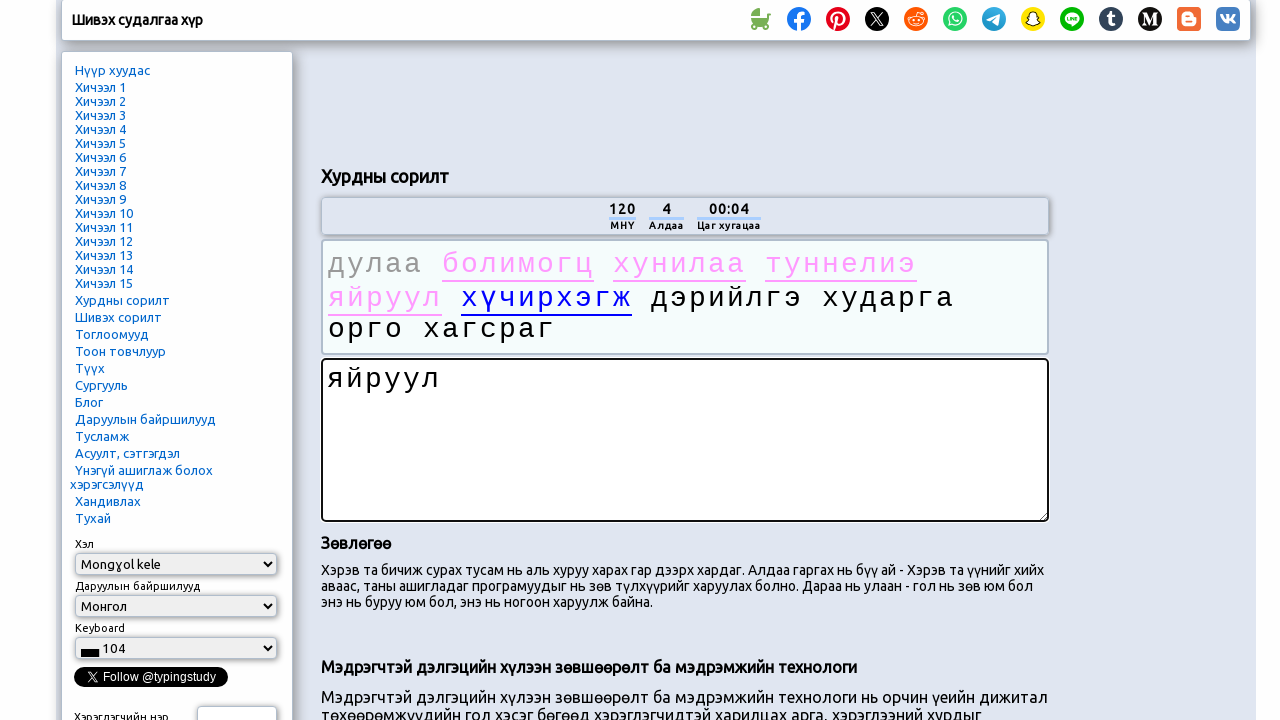

Located text span 6
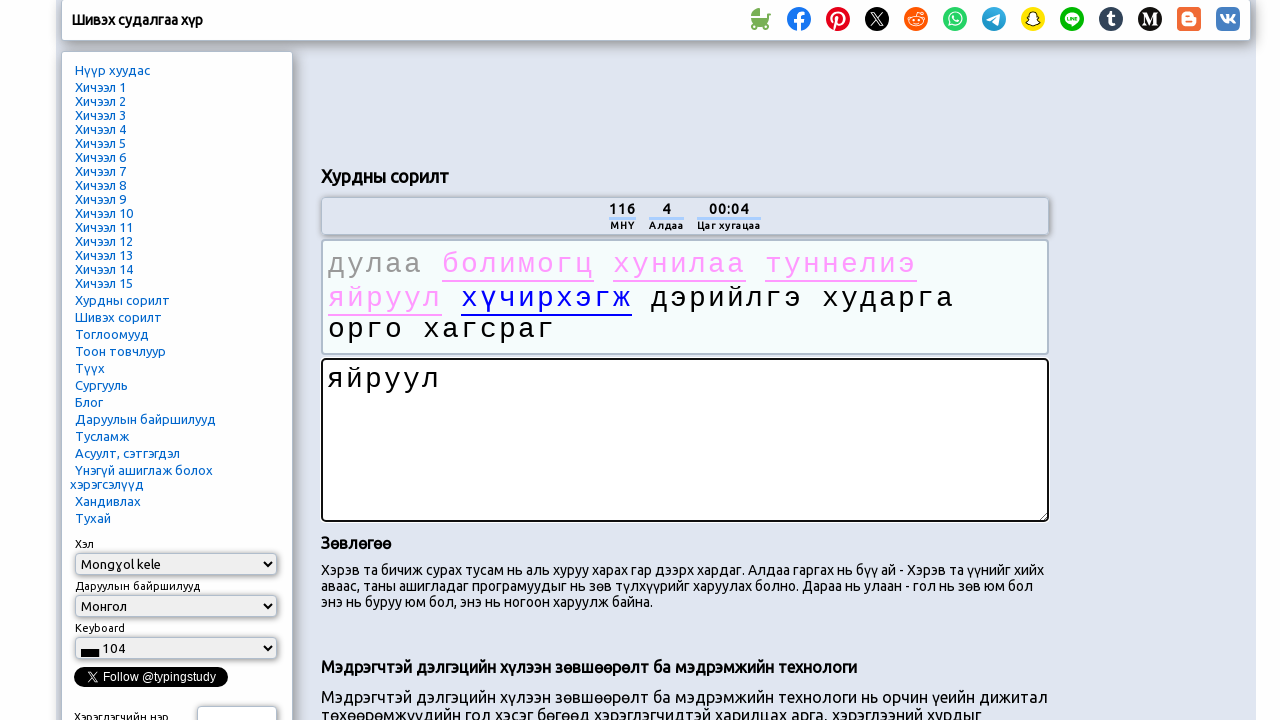

Extracted text from span 6: 'хүчирхэгж'
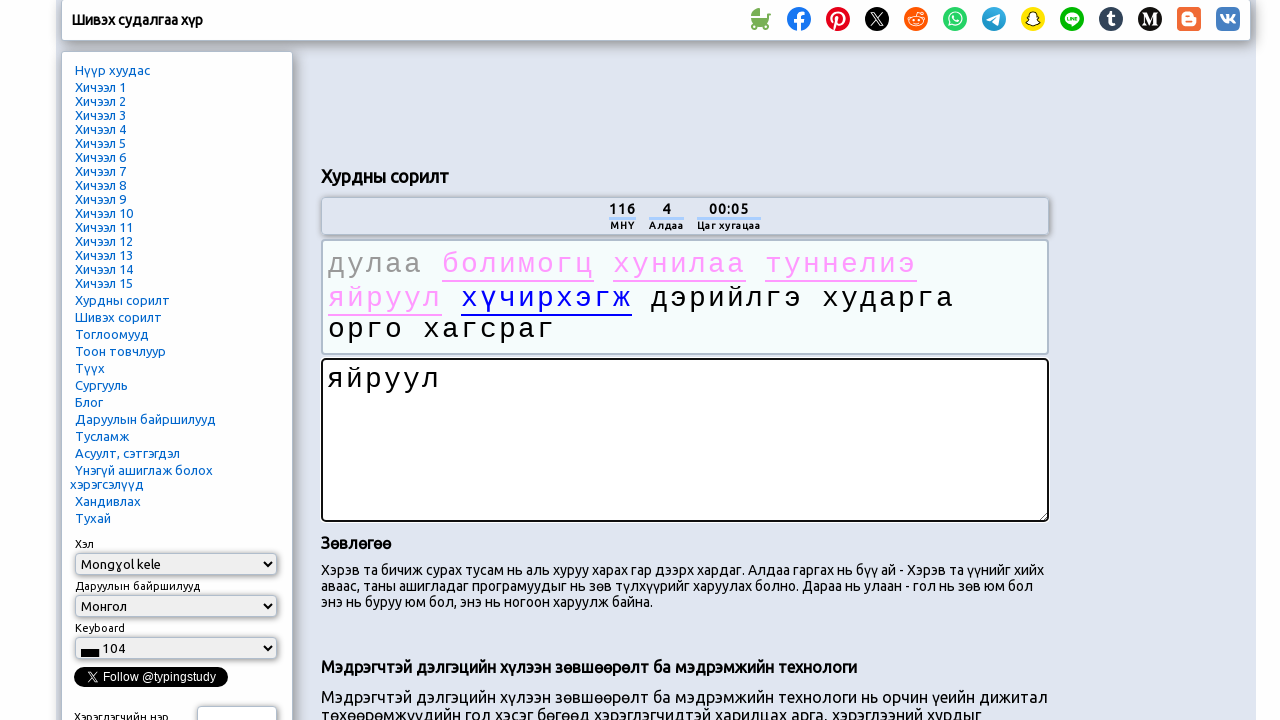

Located input field for word 6
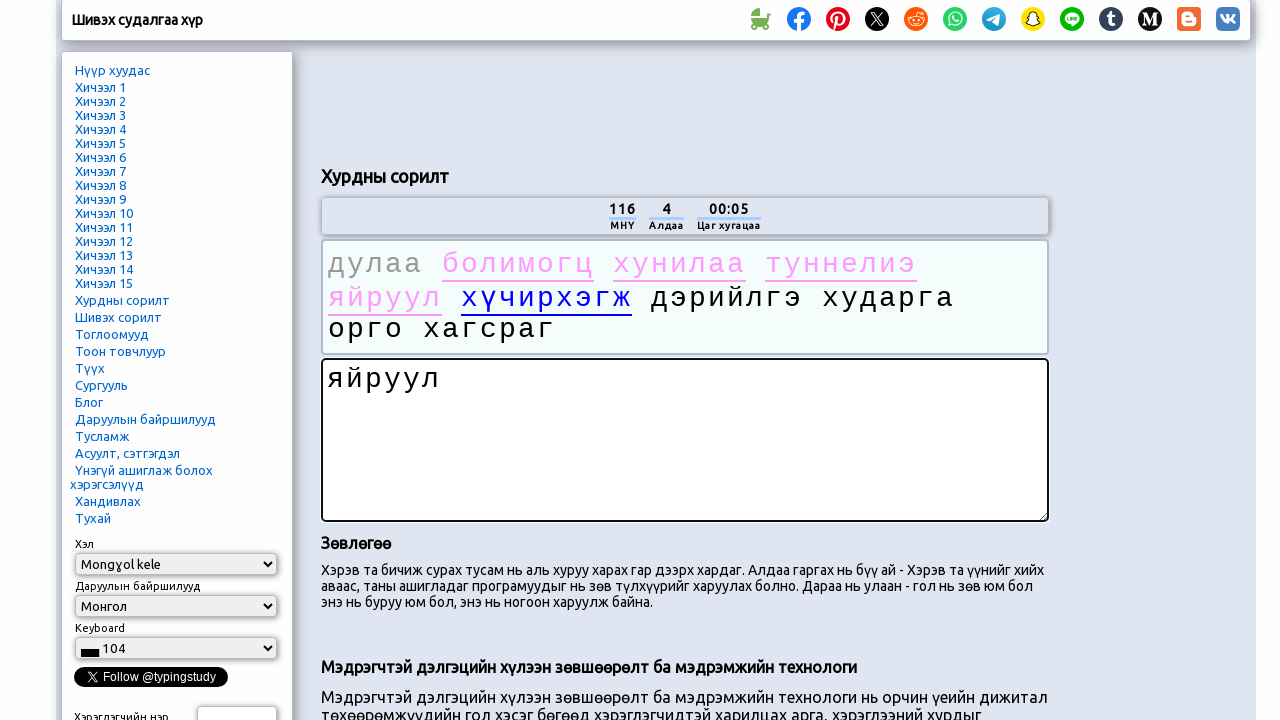

Cleared input field before typing word 6
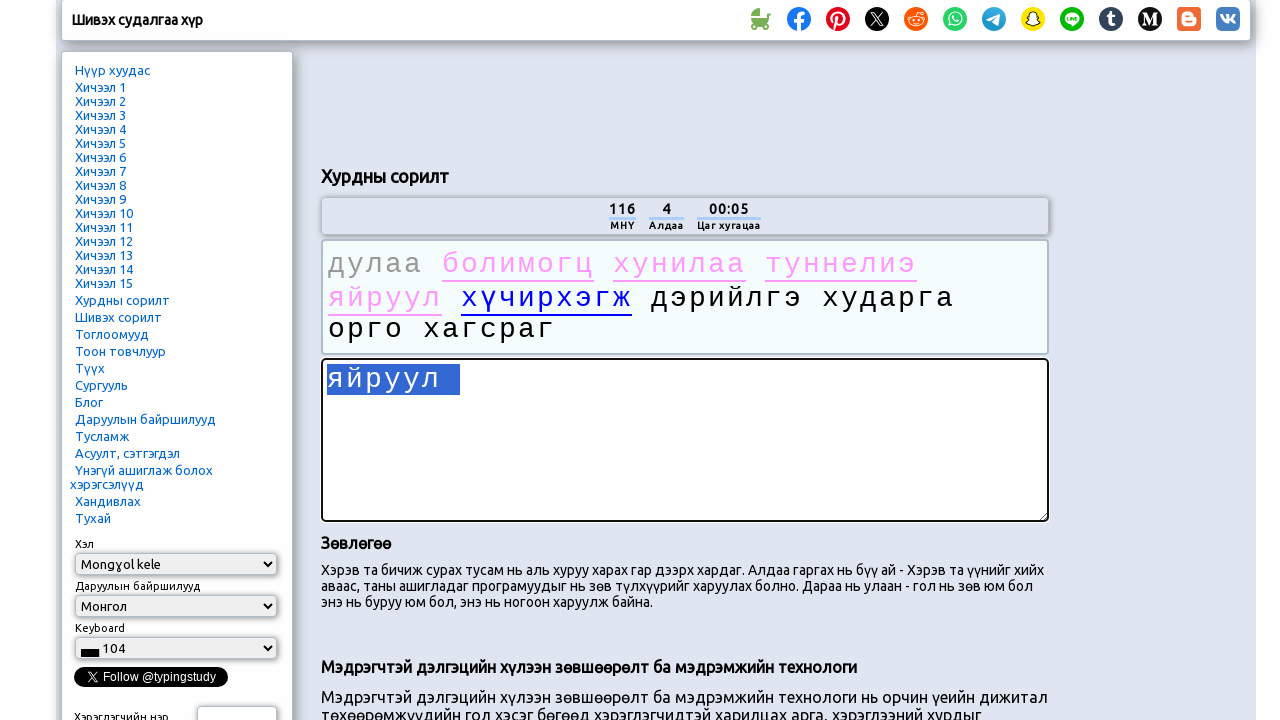

Typed word 6: 'хүчирхэгж ' into input field
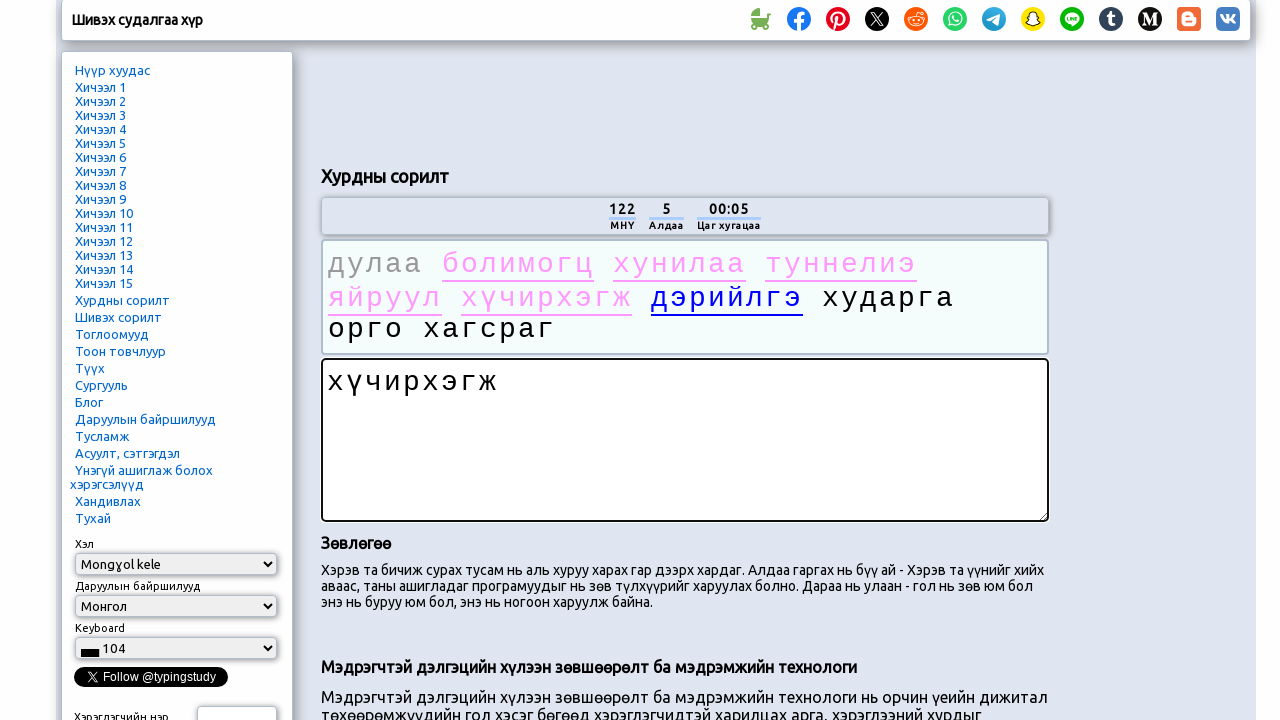

Located text span 7
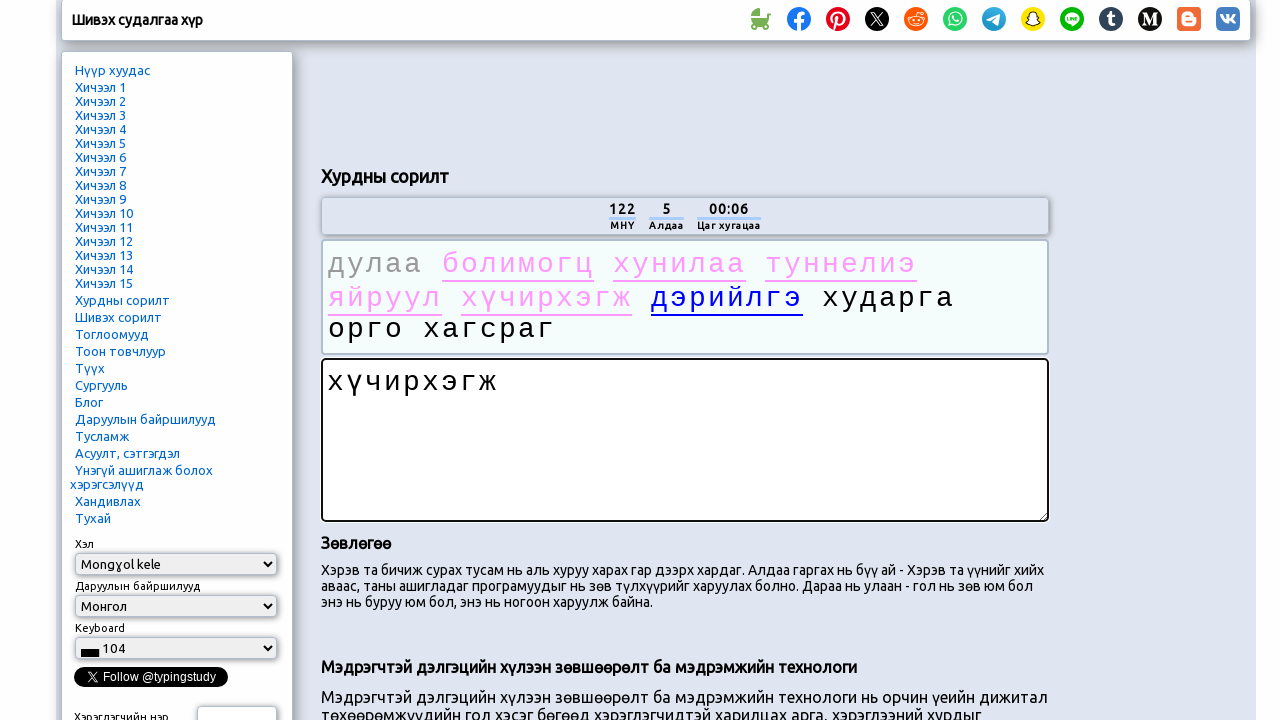

Extracted text from span 7: 'дэрийлгэ'
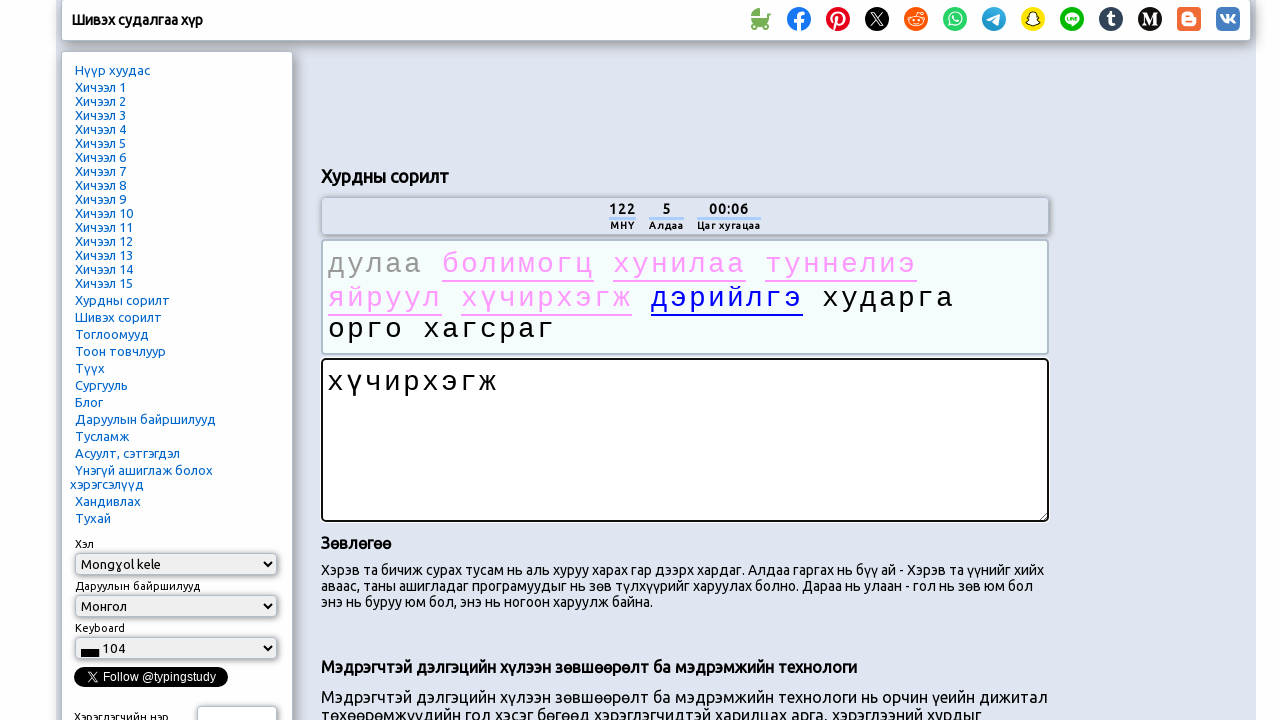

Located input field for word 7
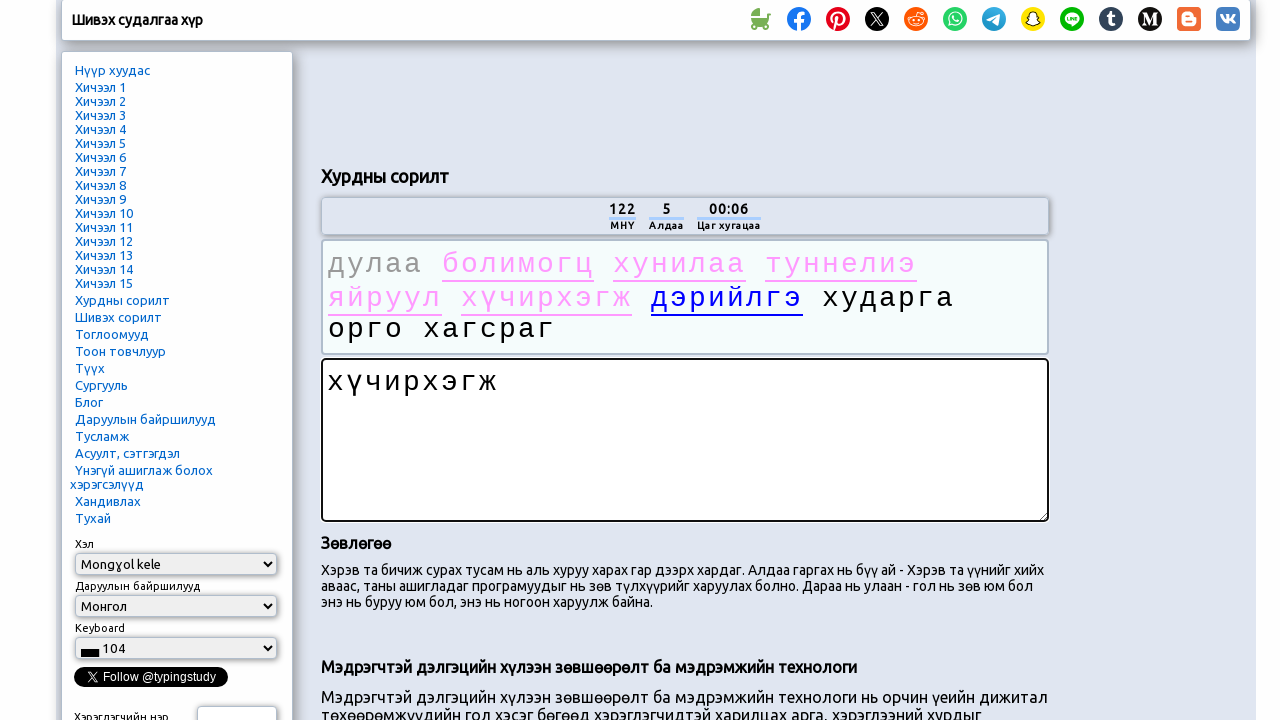

Cleared input field before typing word 7
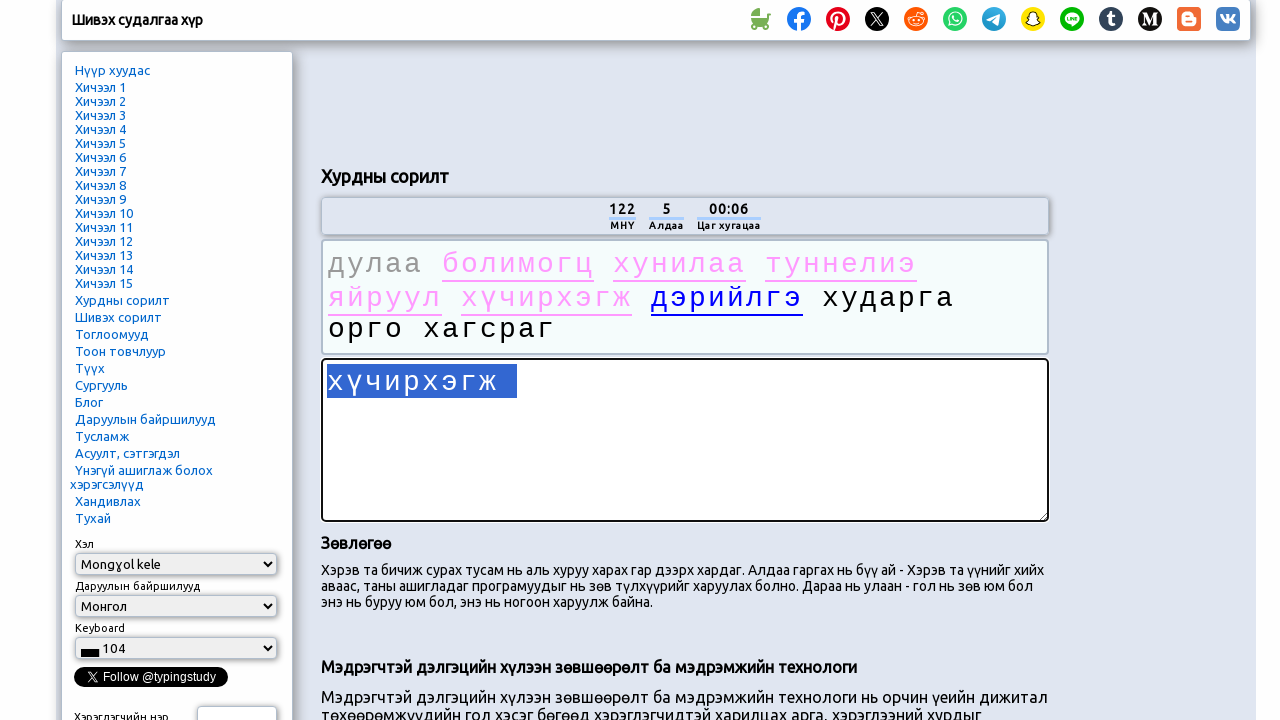

Typed word 7: 'дэрийлгэ ' into input field
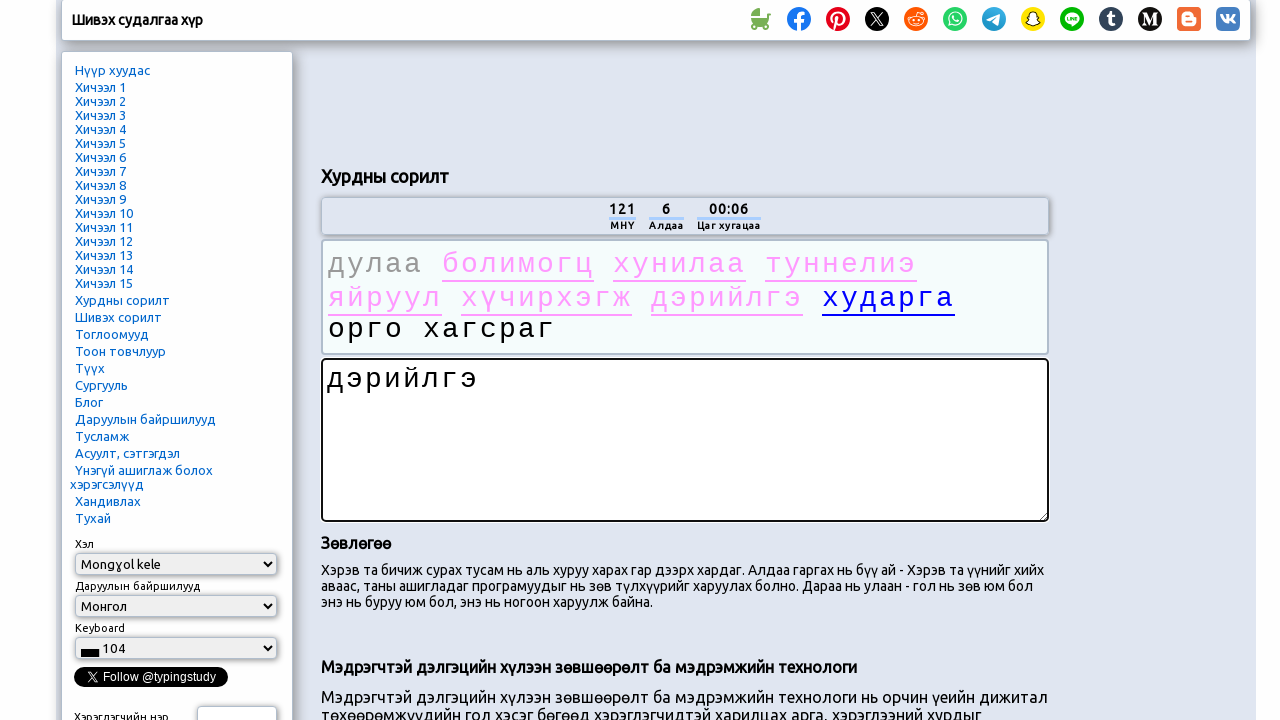

Located text span 8
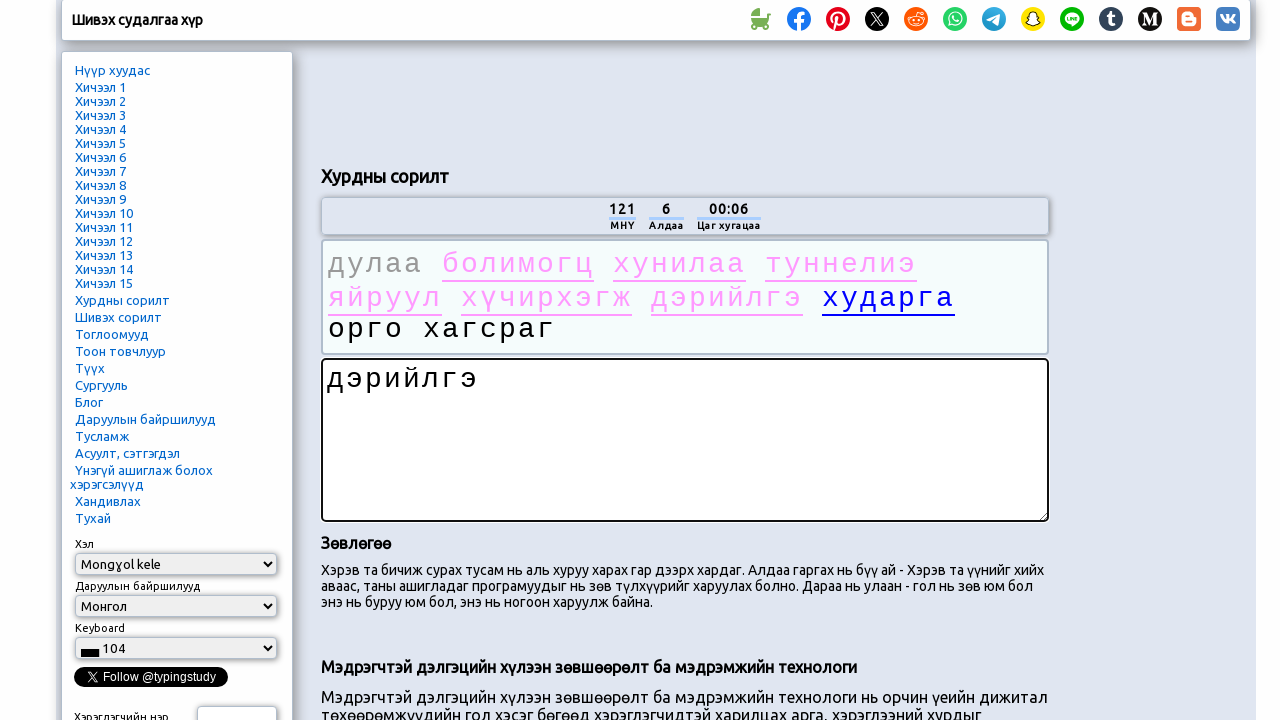

Extracted text from span 8: 'хударга'
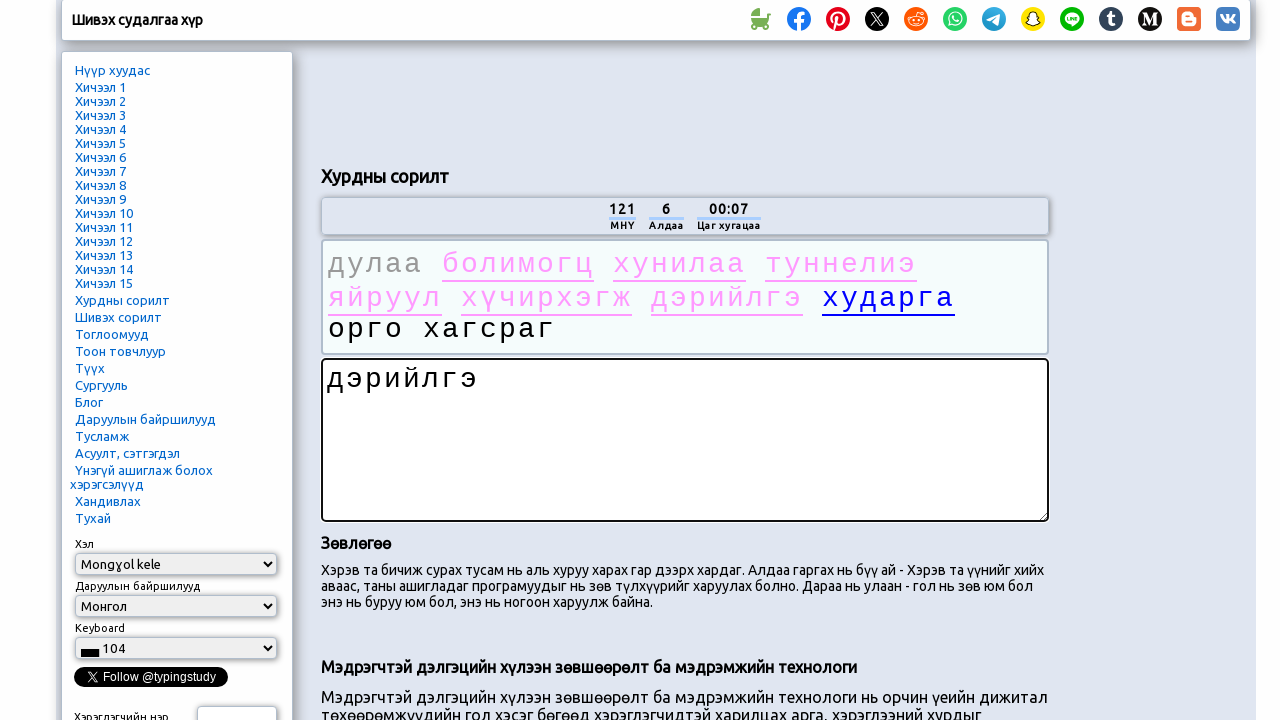

Located input field for word 8
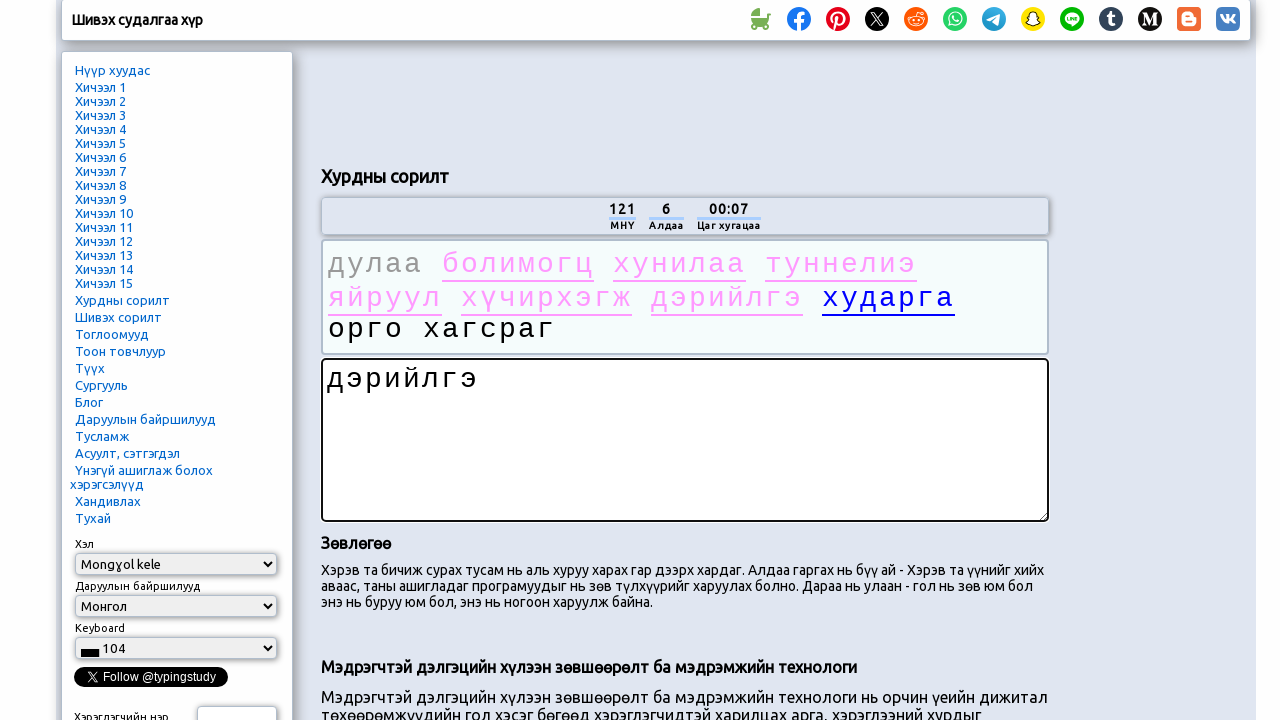

Cleared input field before typing word 8
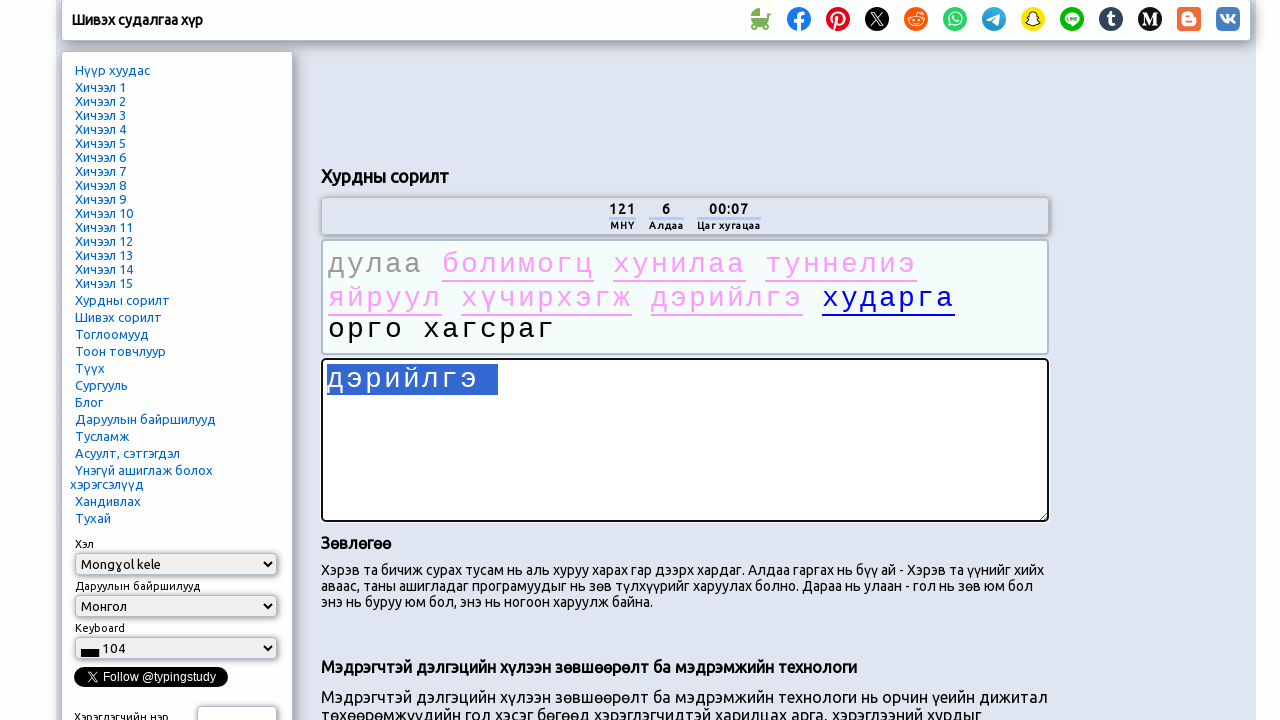

Typed word 8: 'хударга ' into input field
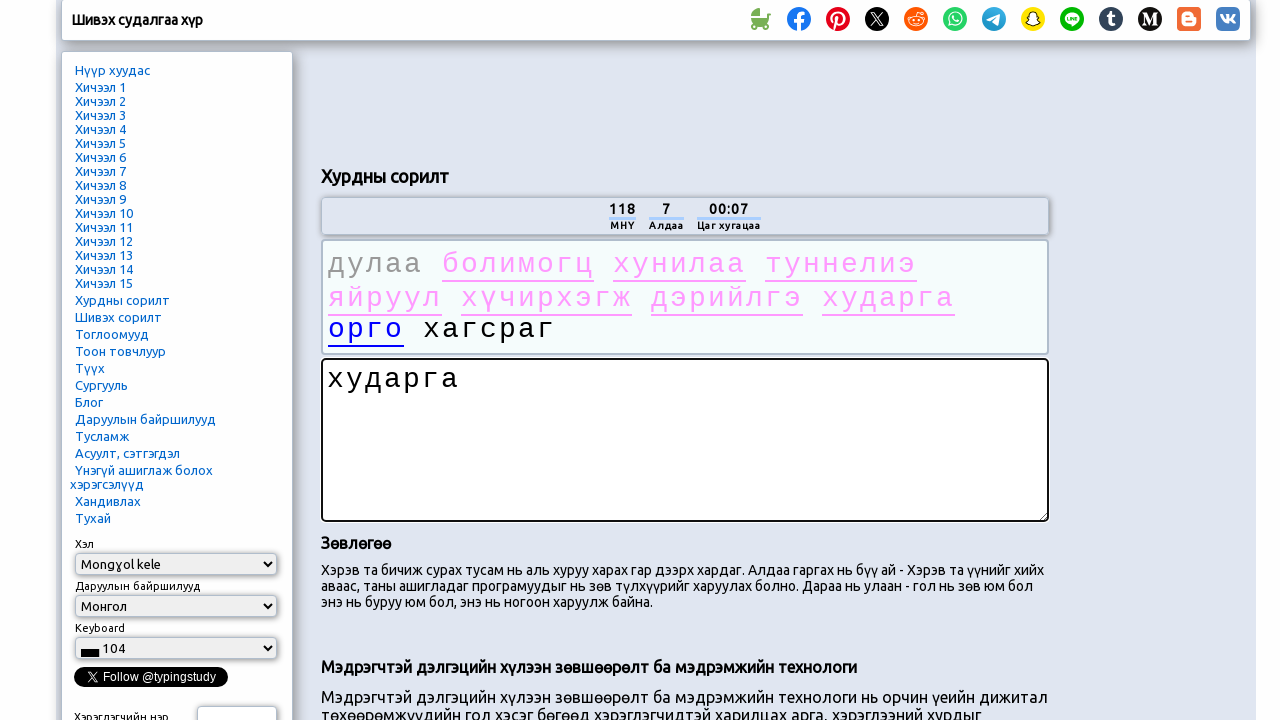

Located text span 9
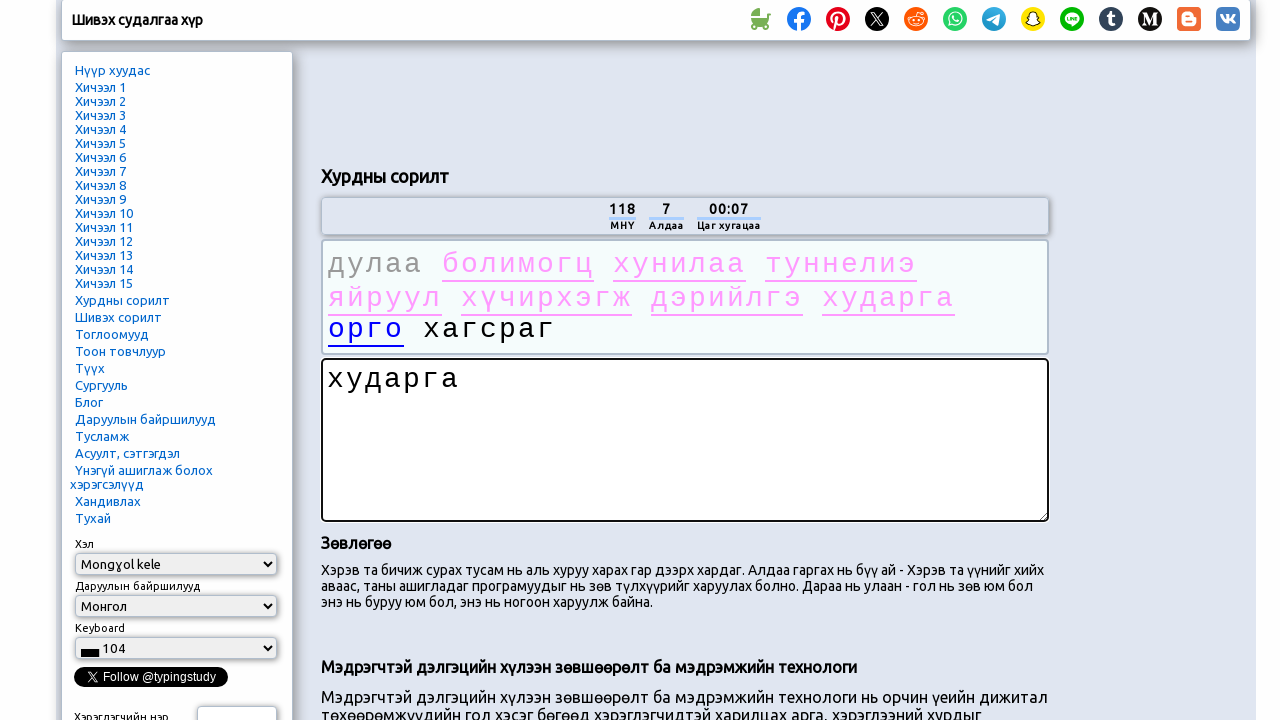

Extracted text from span 9: 'орго'
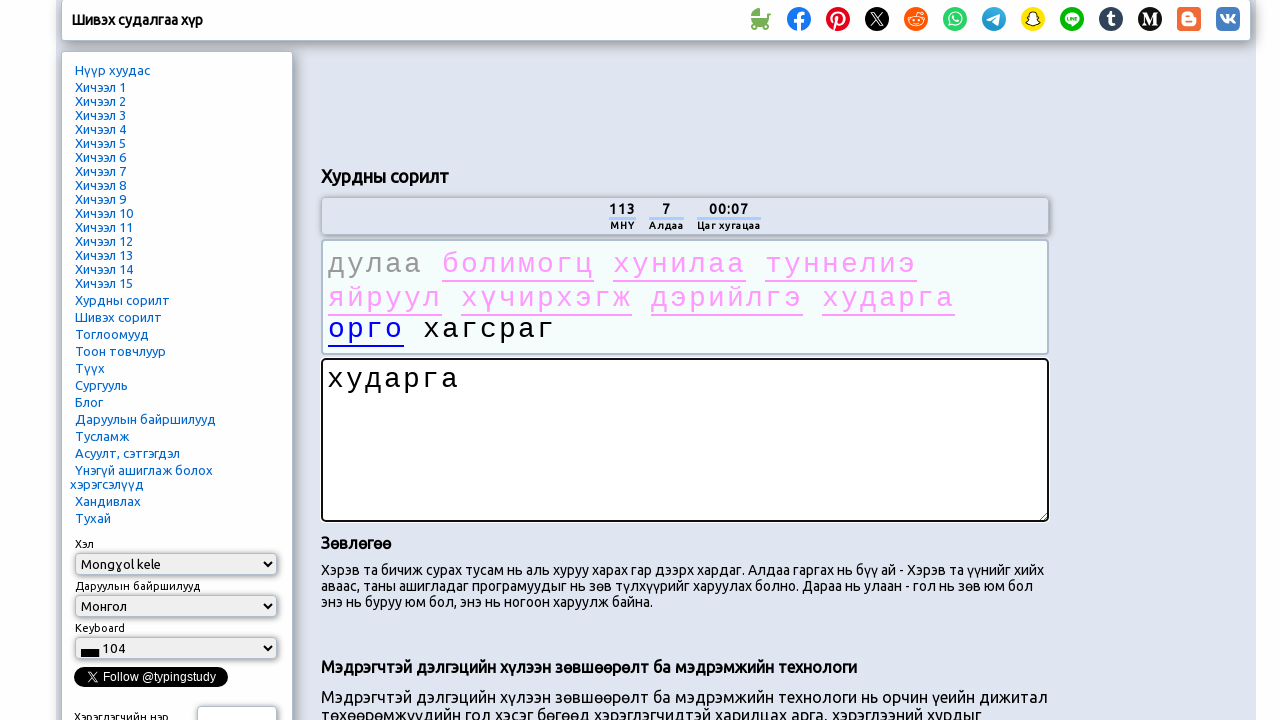

Located input field for word 9
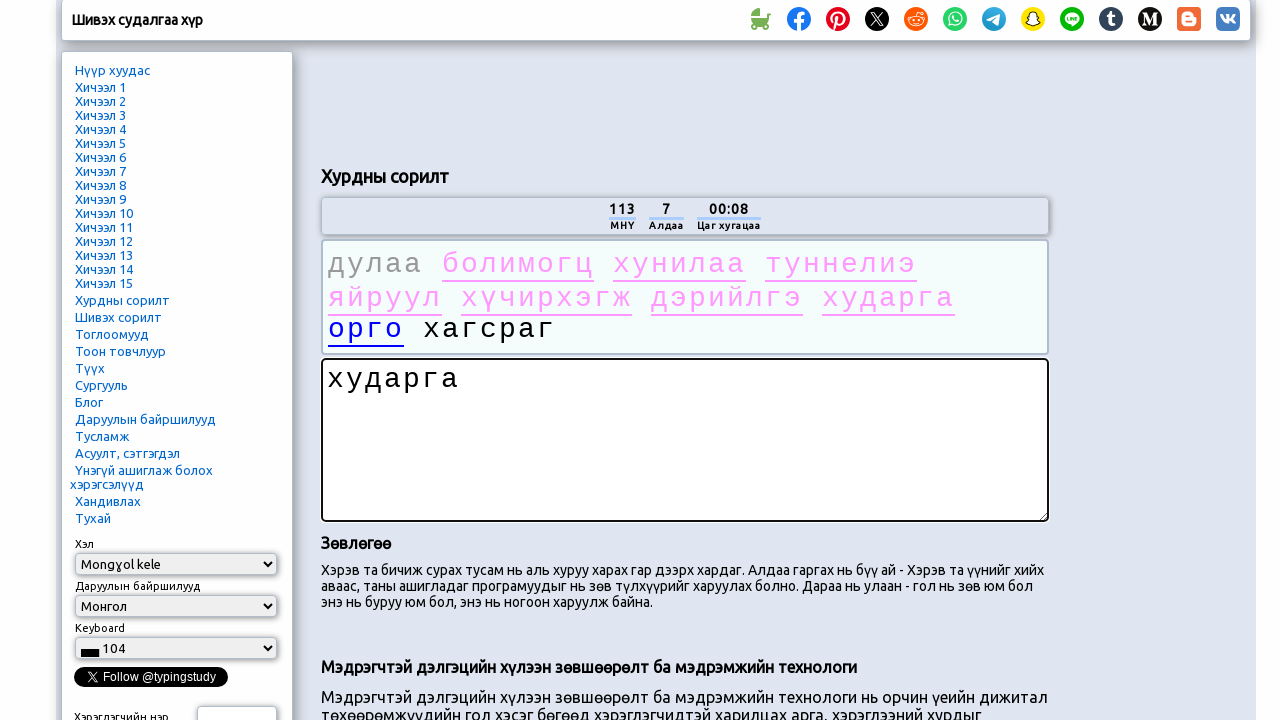

Cleared input field before typing word 9
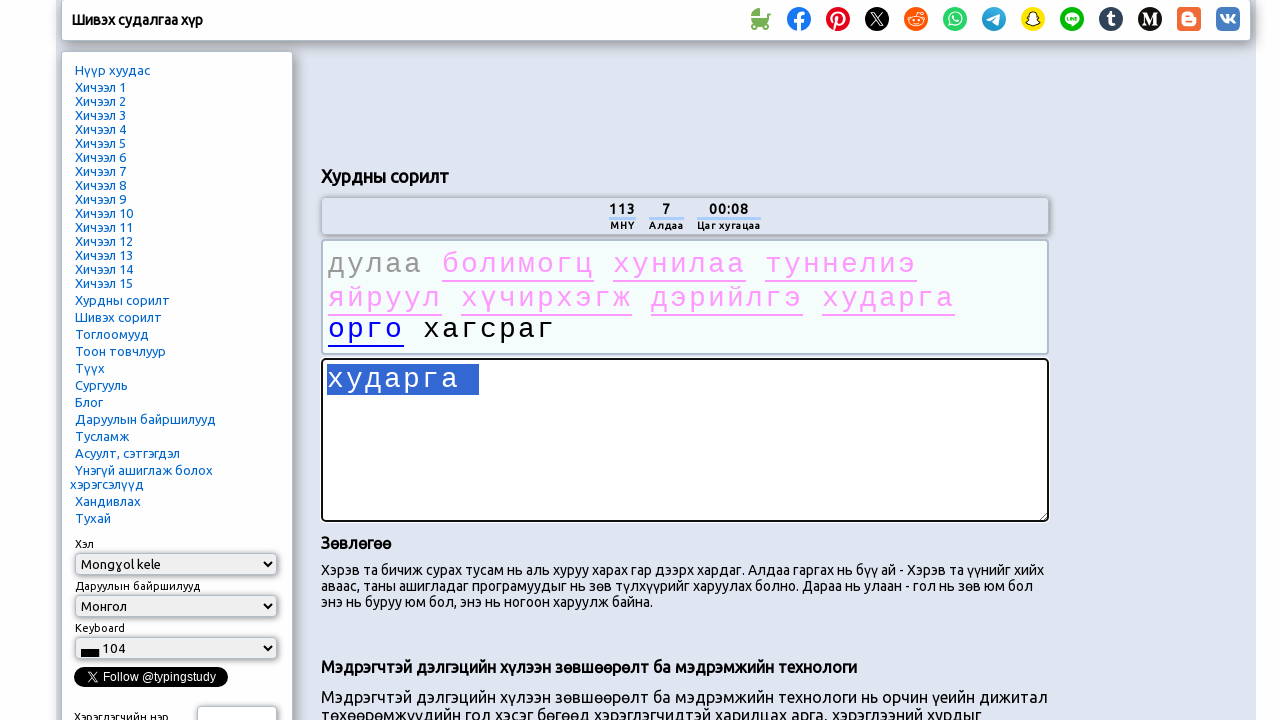

Typed word 9: 'орго ' into input field
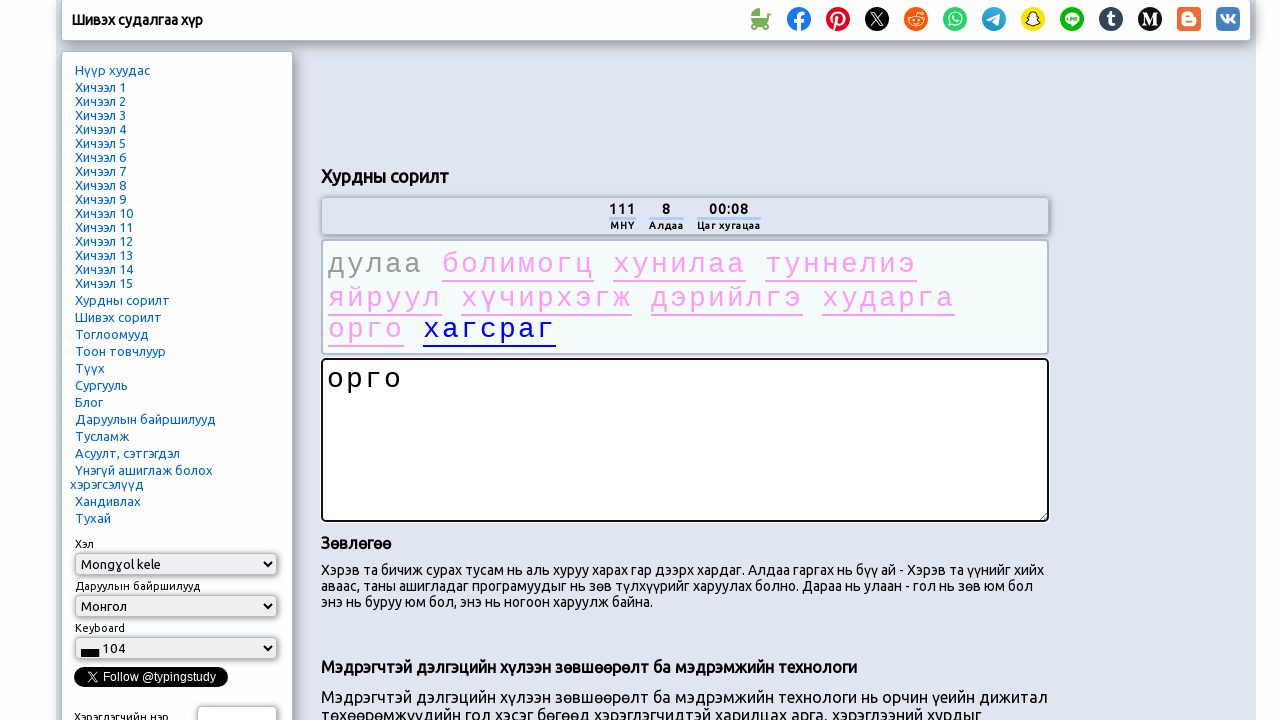

Located text span 10
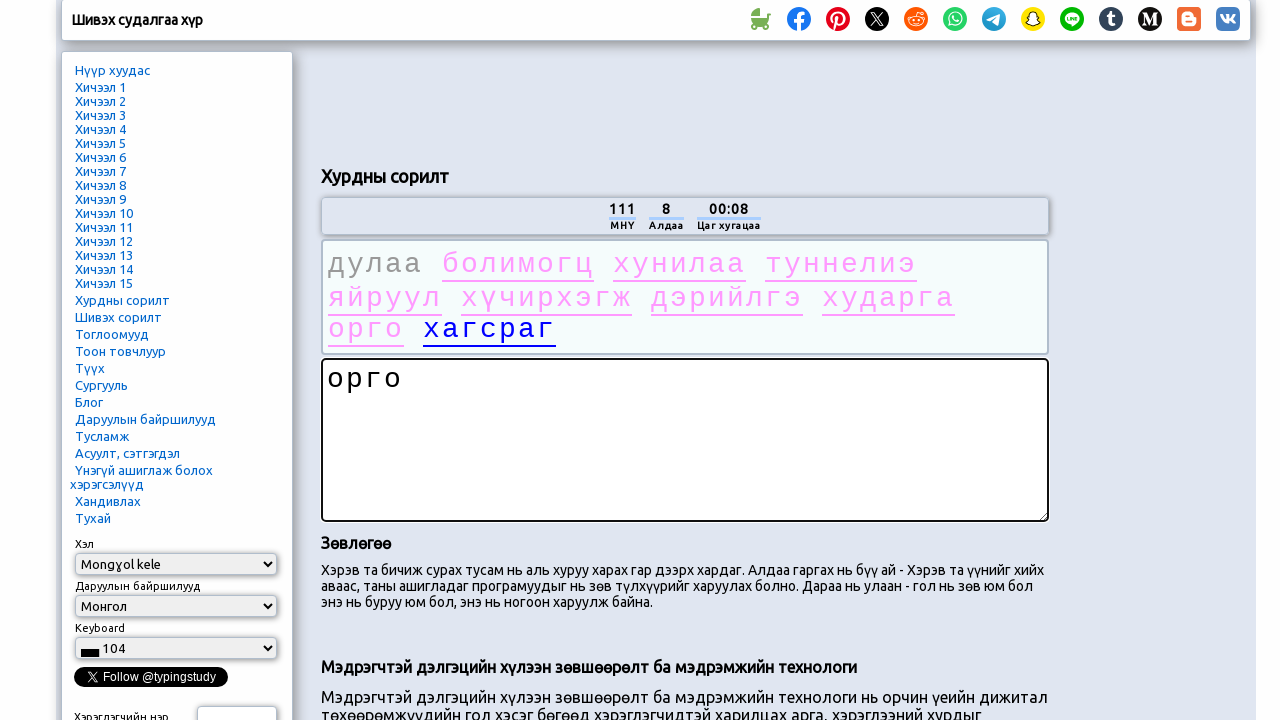

Extracted text from span 10: 'хагсраг'
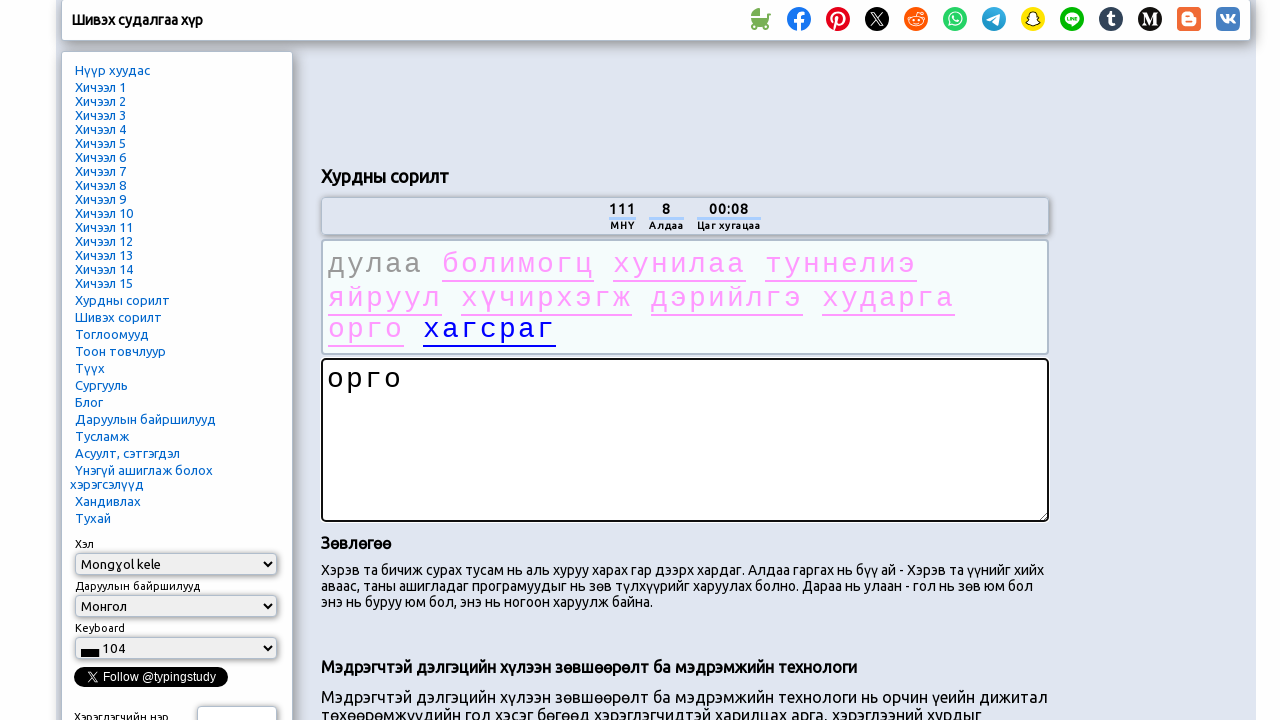

Located input field for word 10
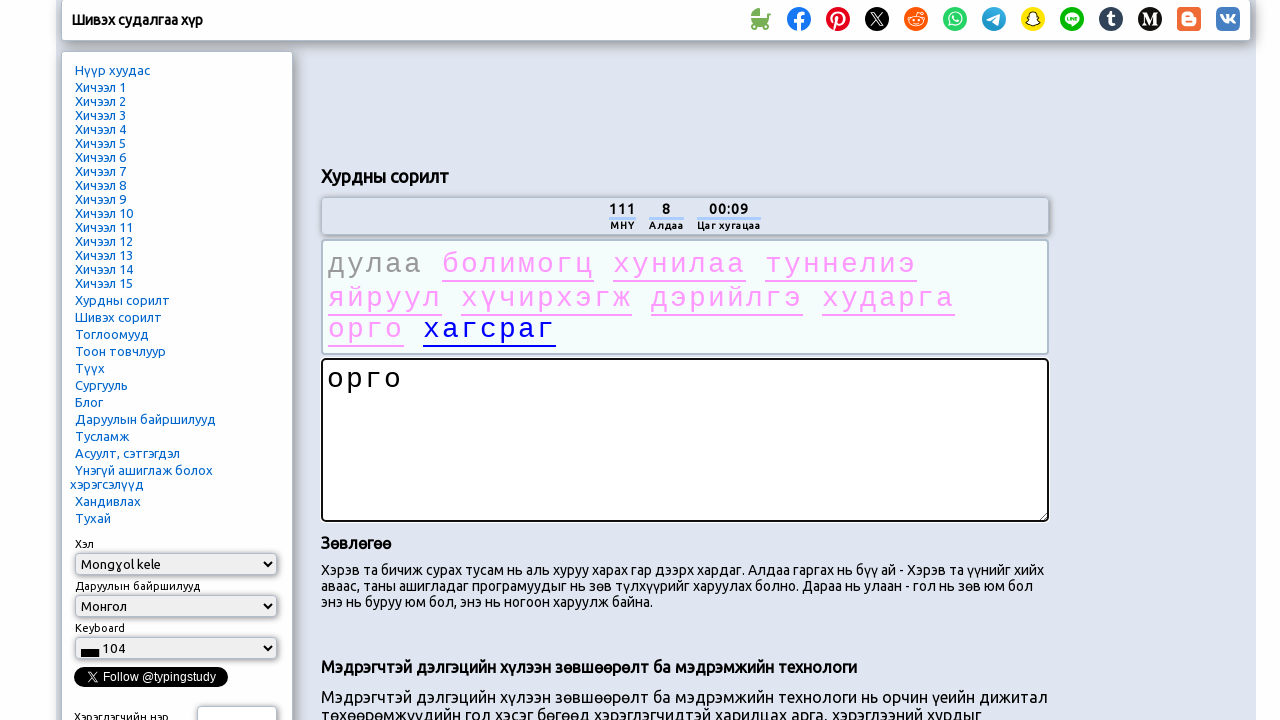

Cleared input field before typing word 10
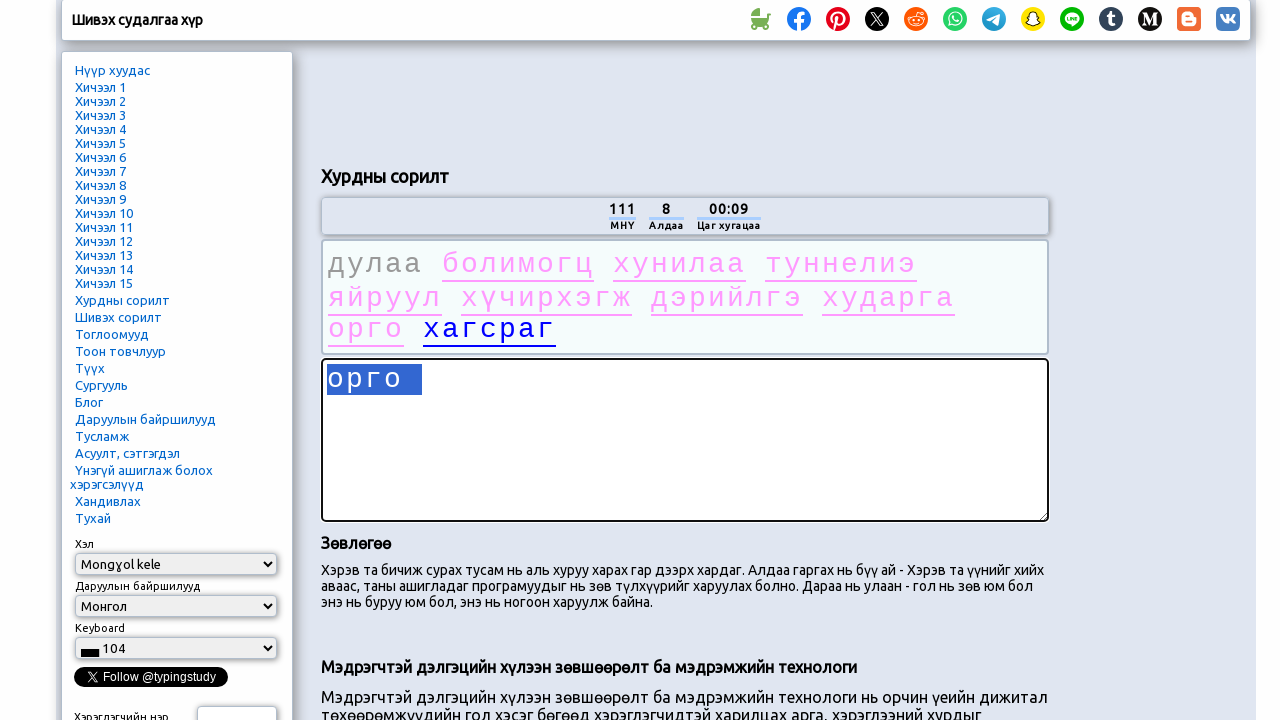

Typed word 10: 'хагсраг ' into input field
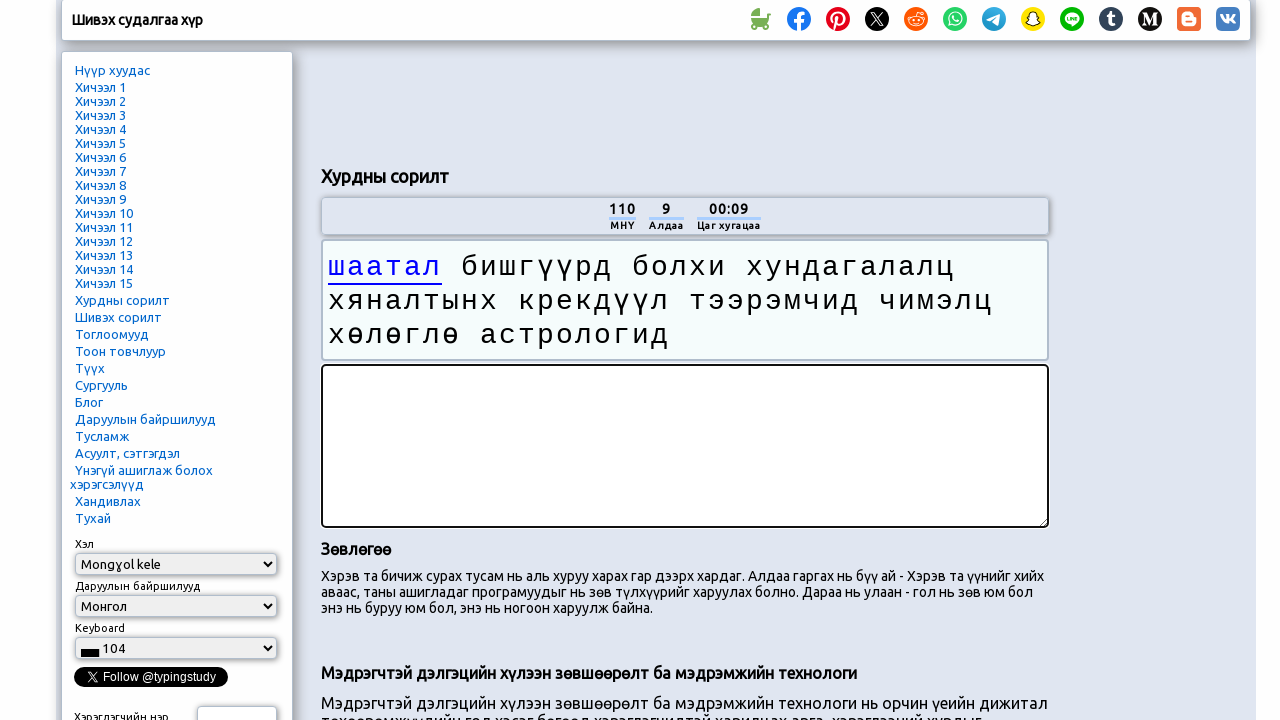

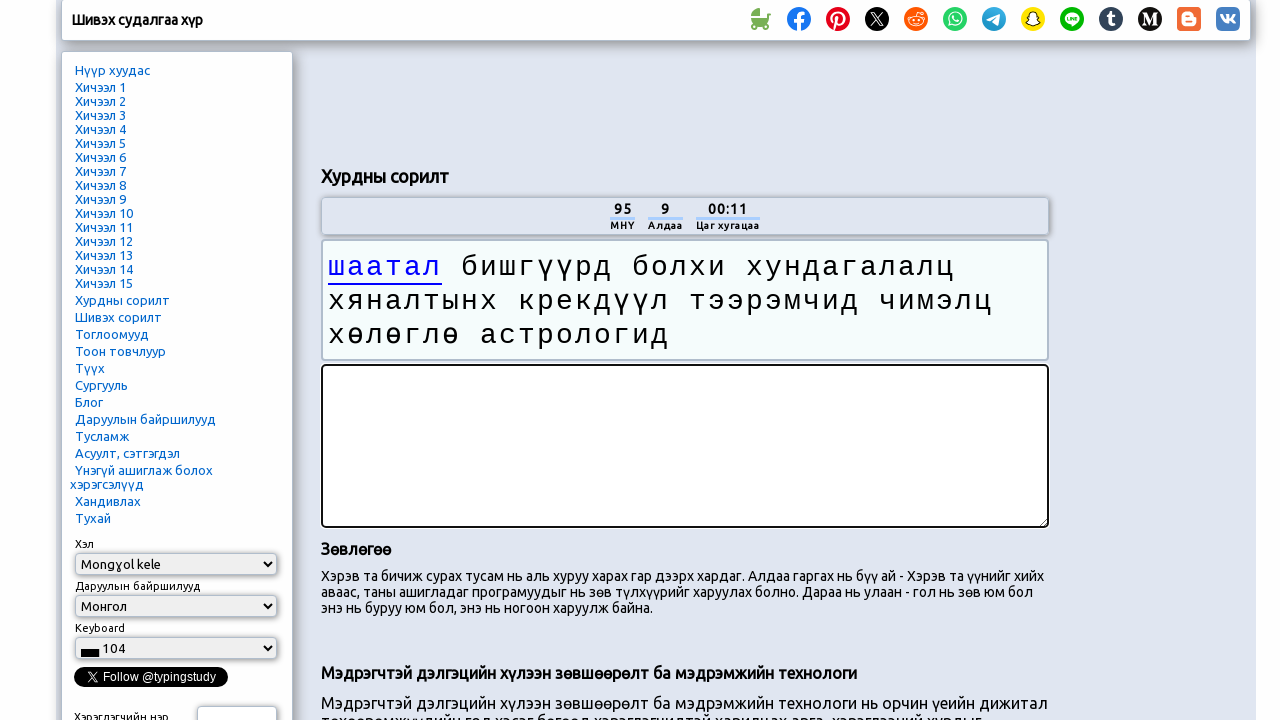